Navigates to the Automation Practice page and verifies that footer links are present and visible on the page

Starting URL: https://rahulshettyacademy.com/AutomationPractice/

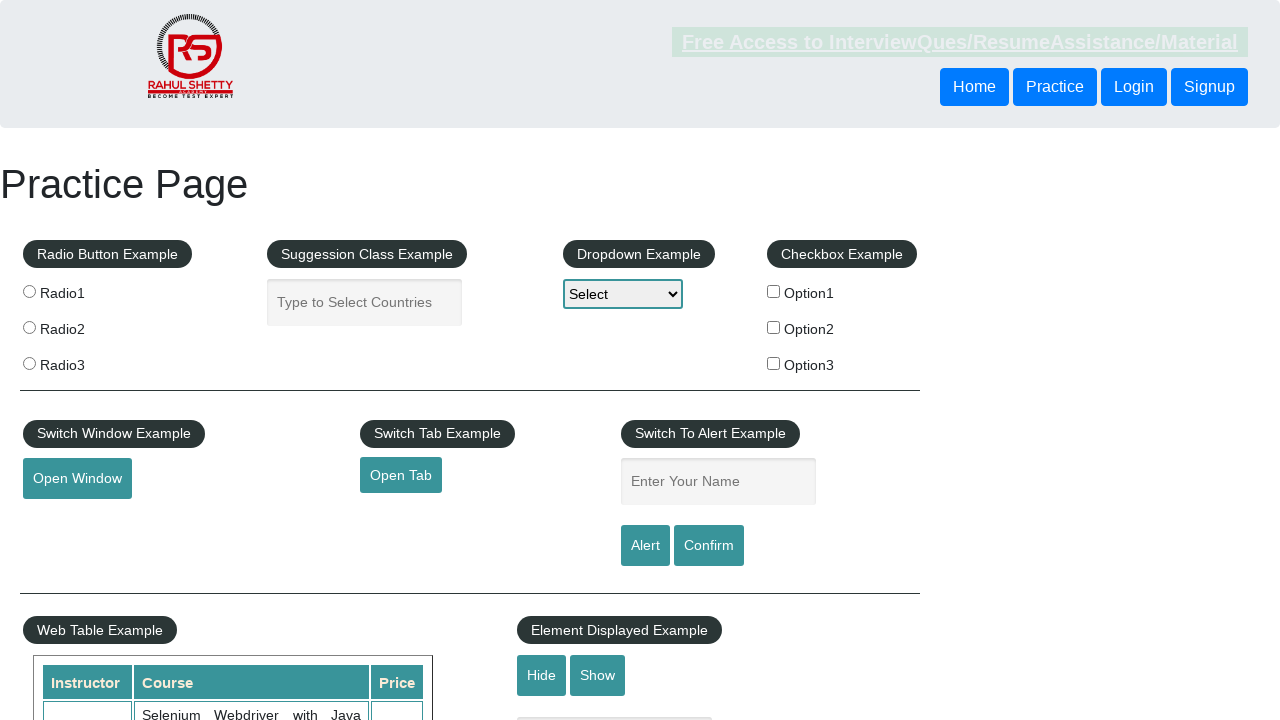

Waited for footer links selector to be available
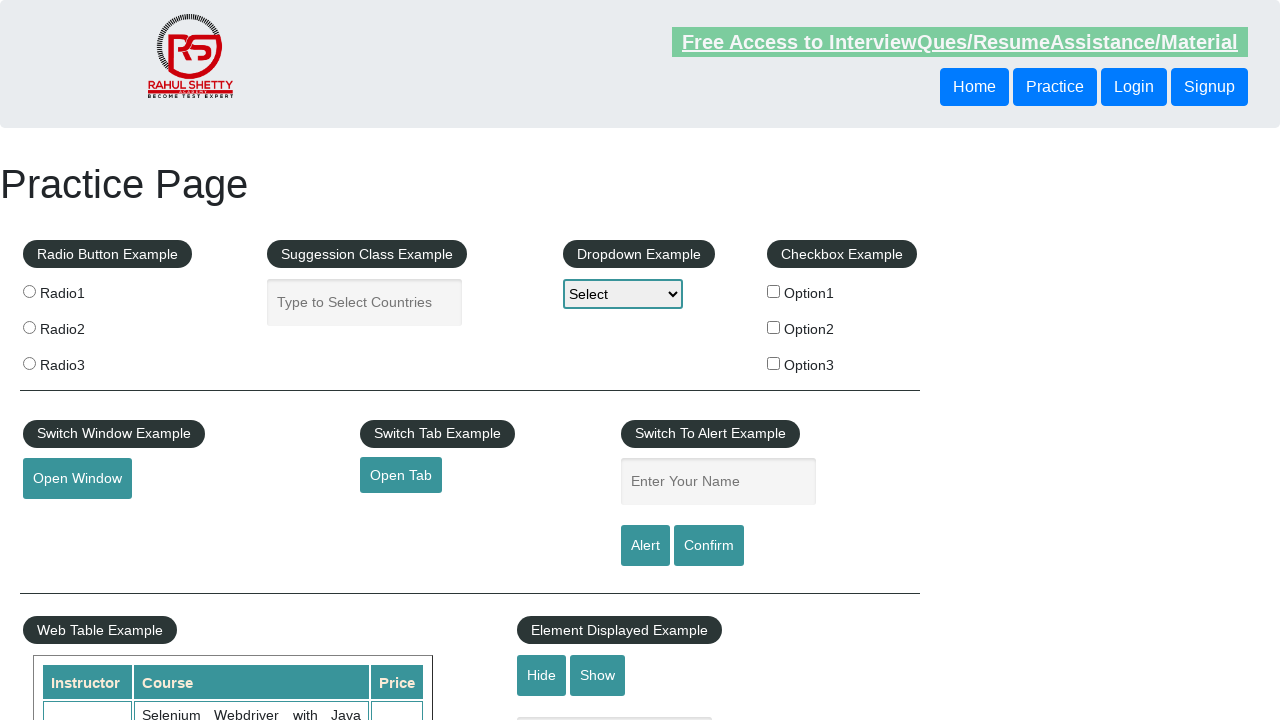

Located all footer links on the page
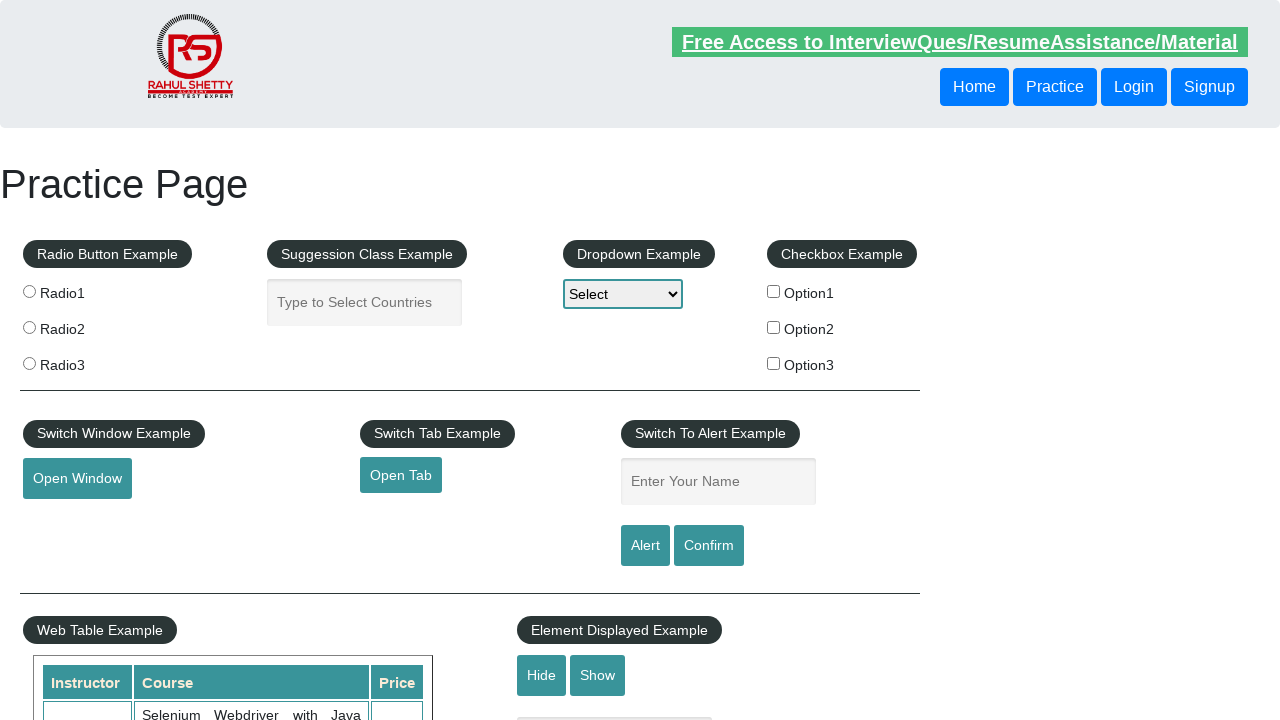

Found 20 footer links on the page
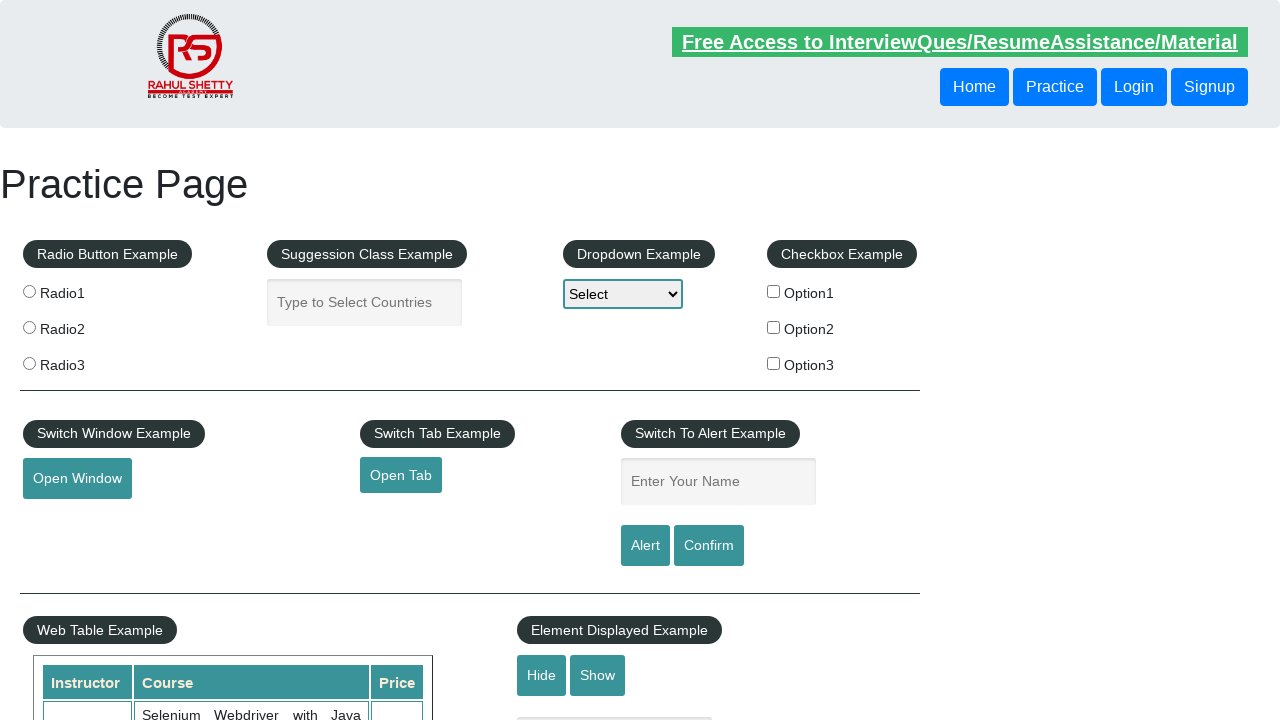

Asserted that footer links are present on the page
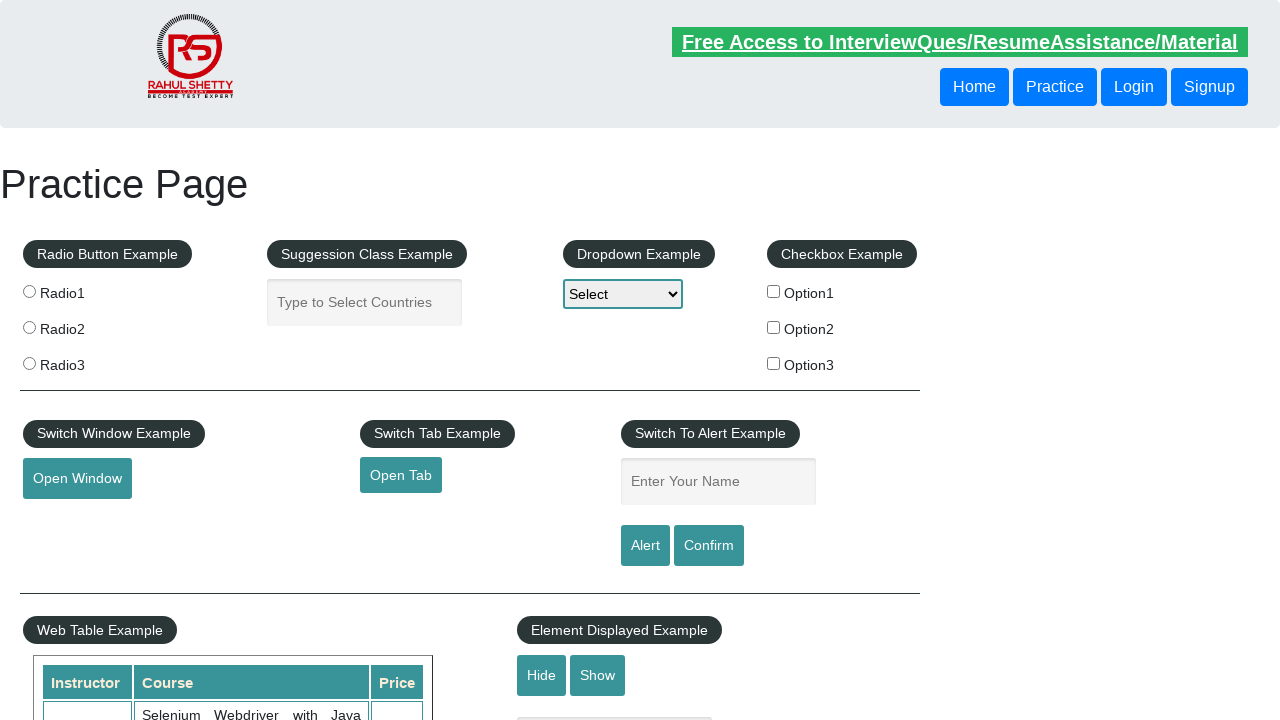

Retrieved footer link at index 0
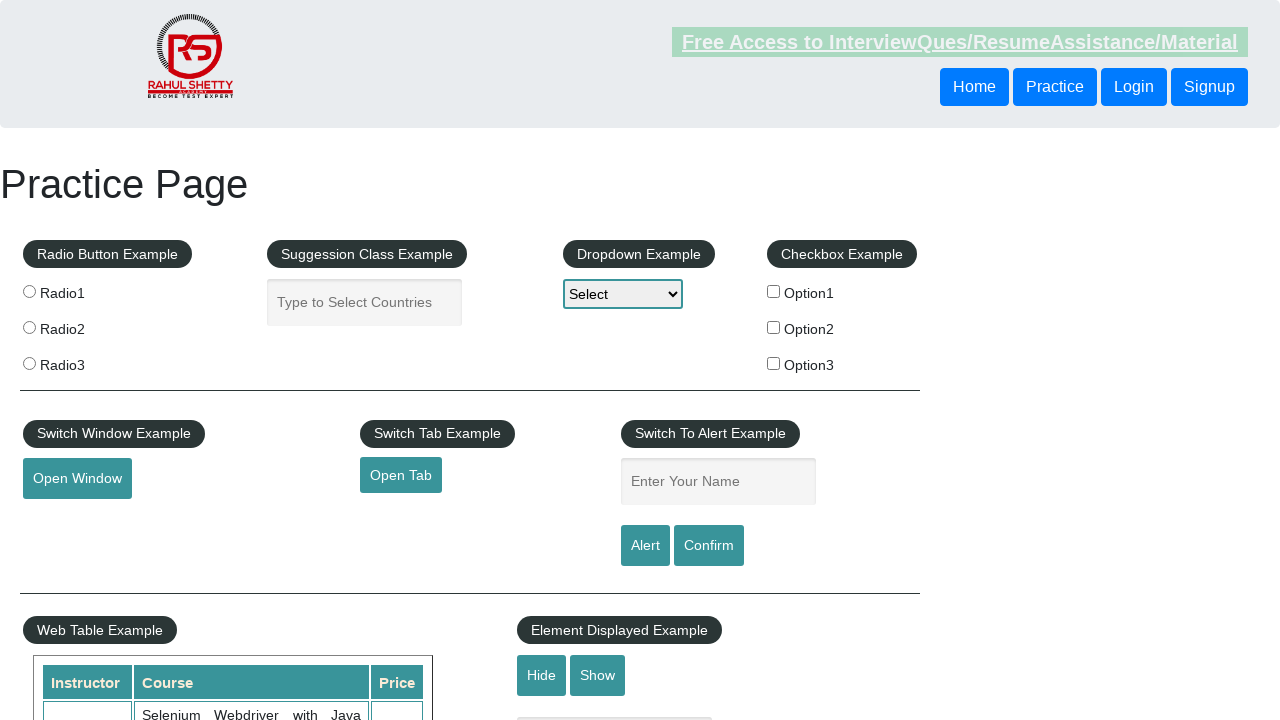

Got href attribute from link at index 0: #
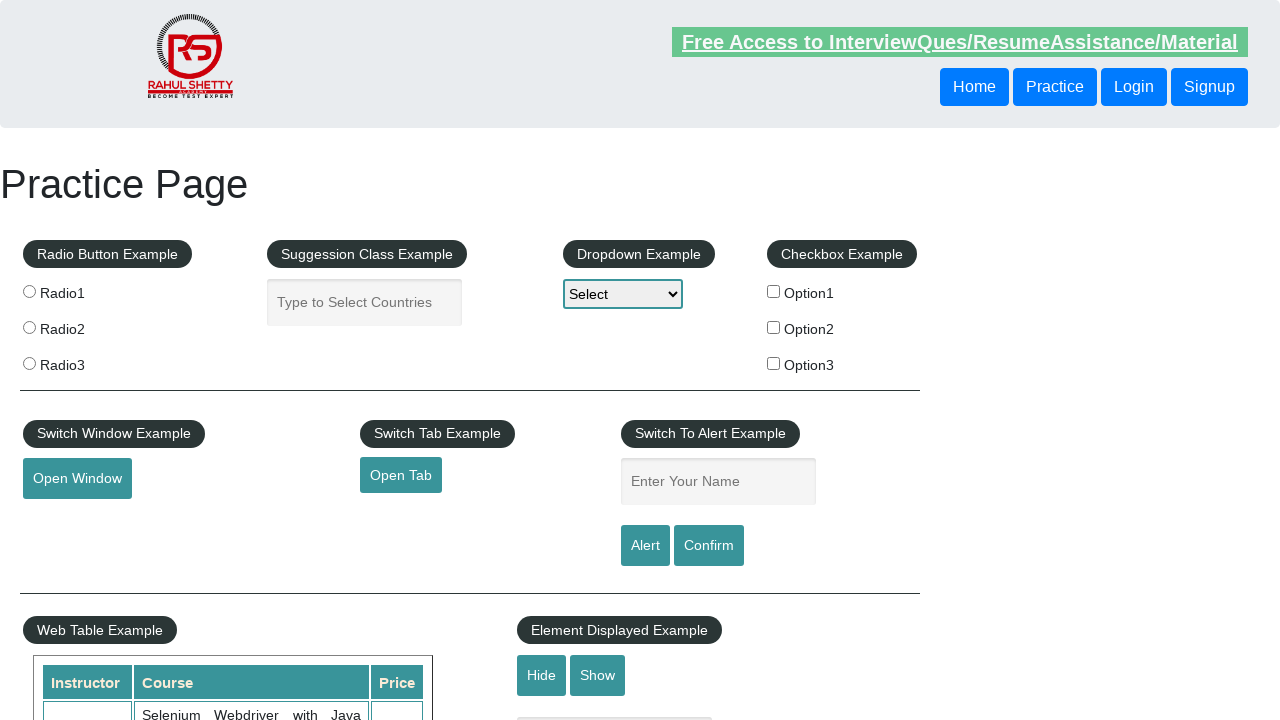

Asserted that link at index 0 has a valid href attribute
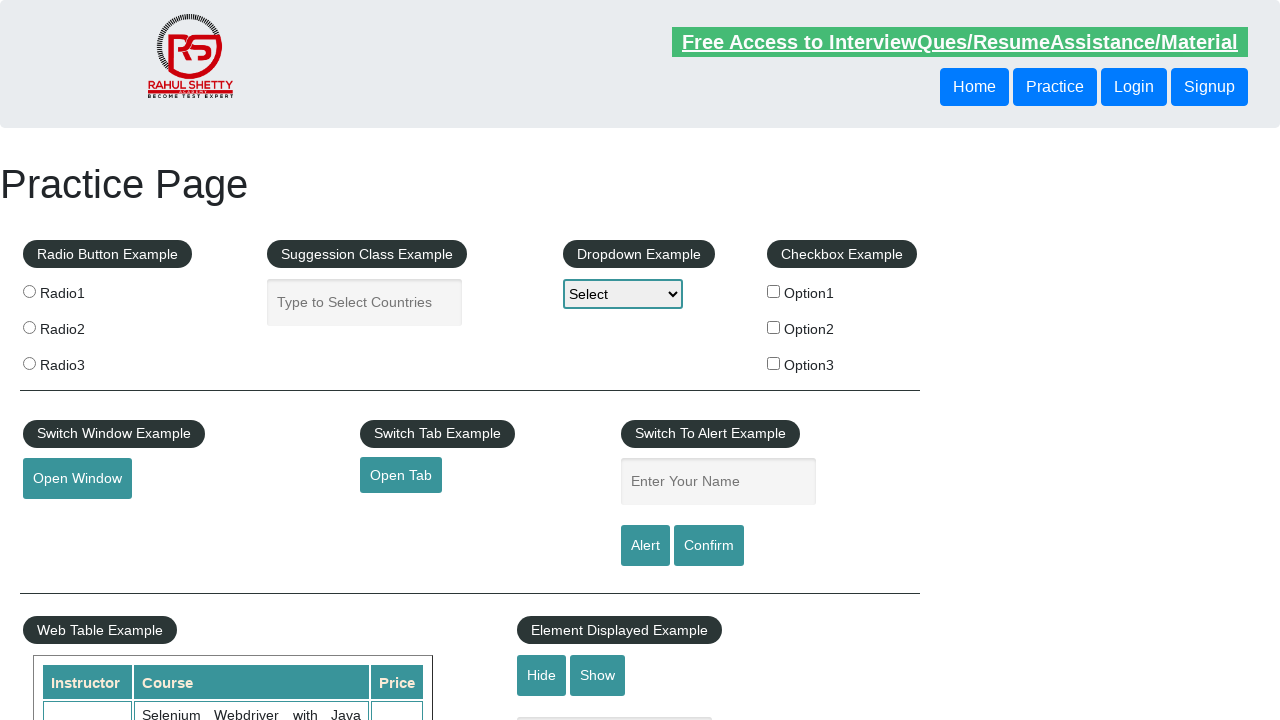

Retrieved footer link at index 1
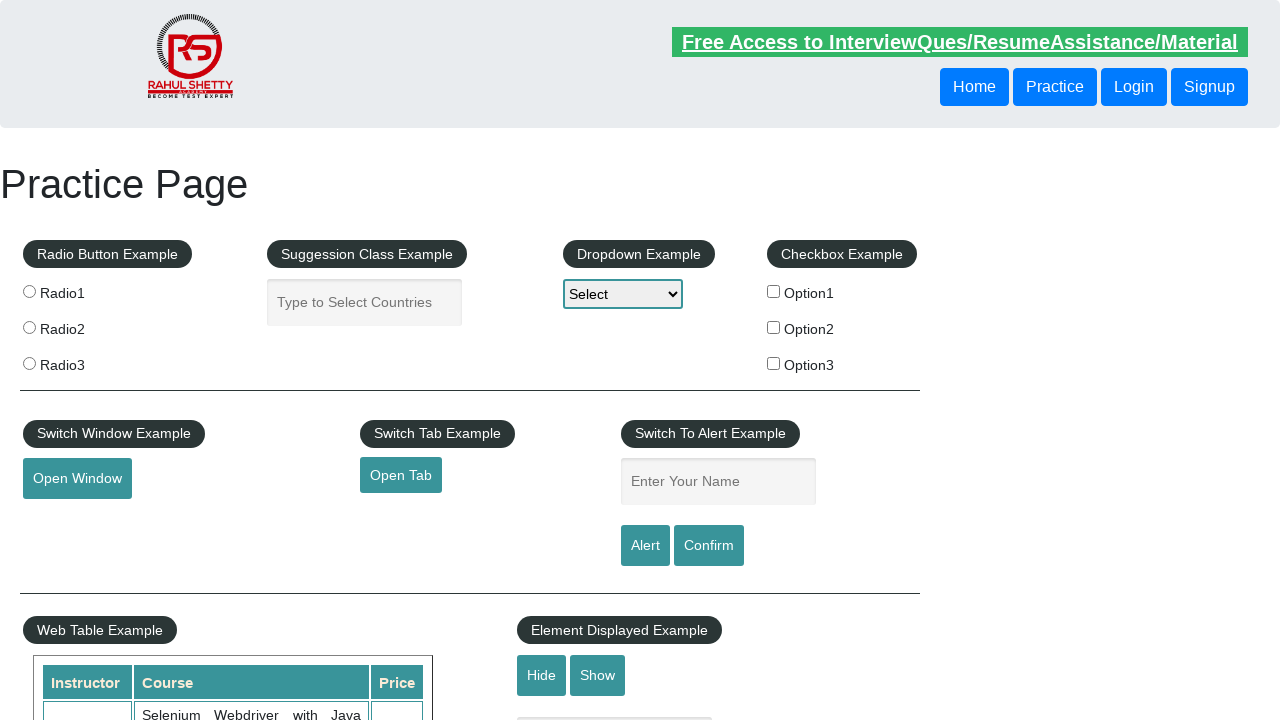

Got href attribute from link at index 1: http://www.restapitutorial.com/
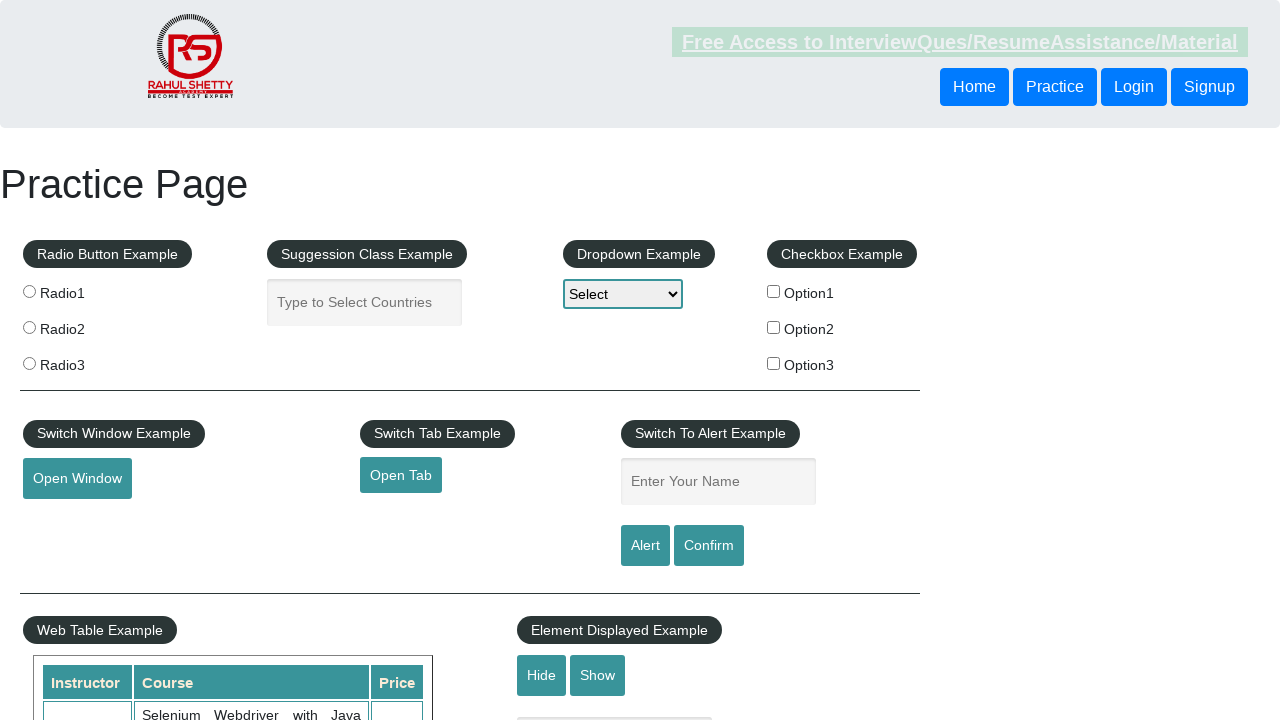

Asserted that link at index 1 has a valid href attribute
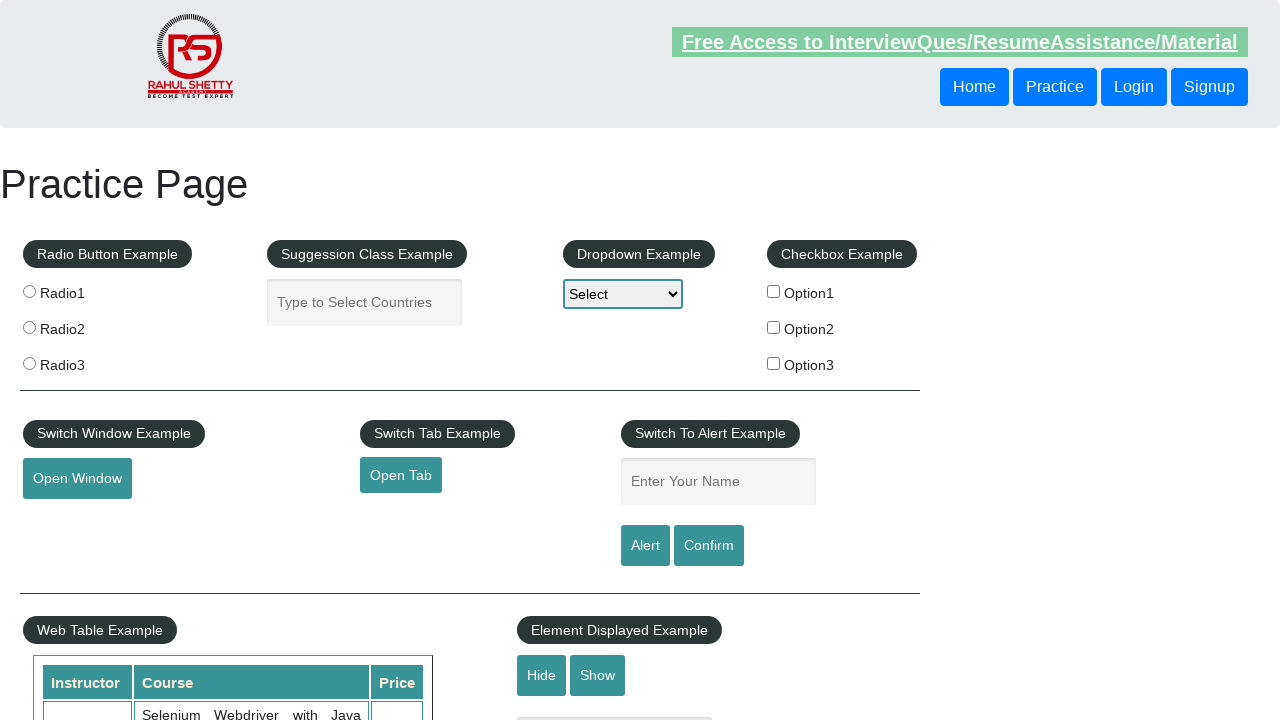

Retrieved footer link at index 2
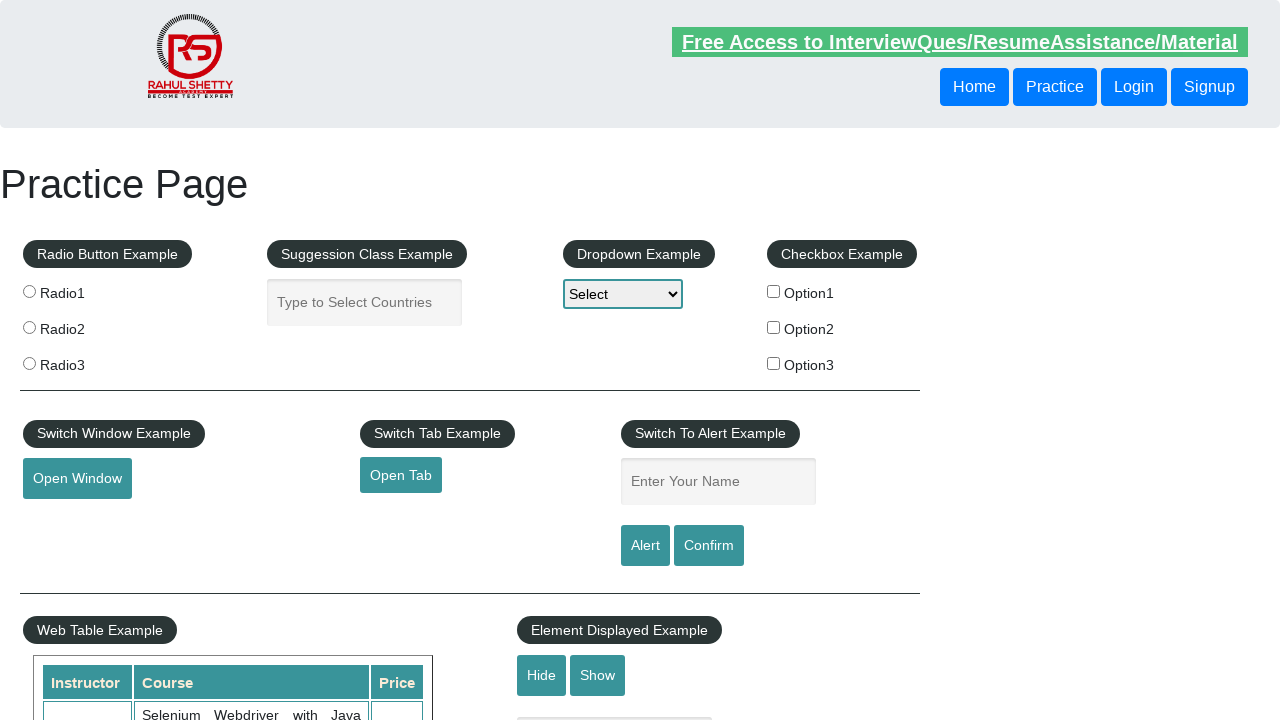

Got href attribute from link at index 2: https://www.soapui.org/
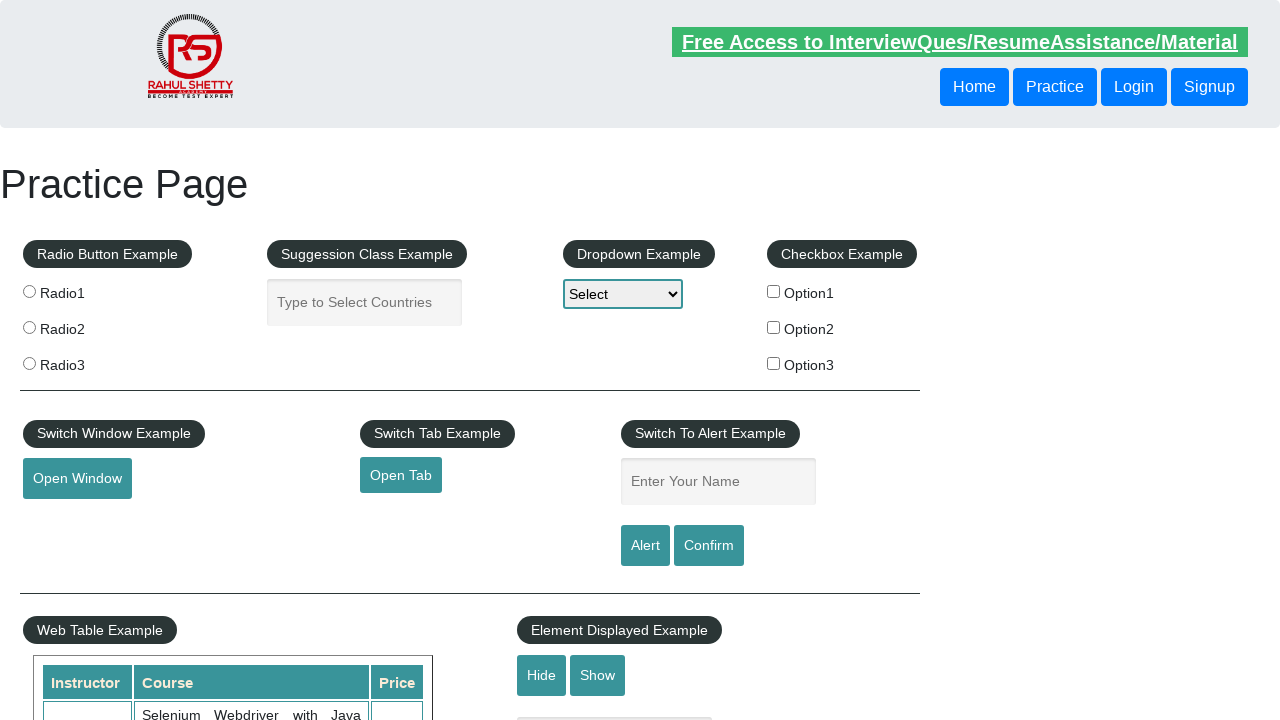

Asserted that link at index 2 has a valid href attribute
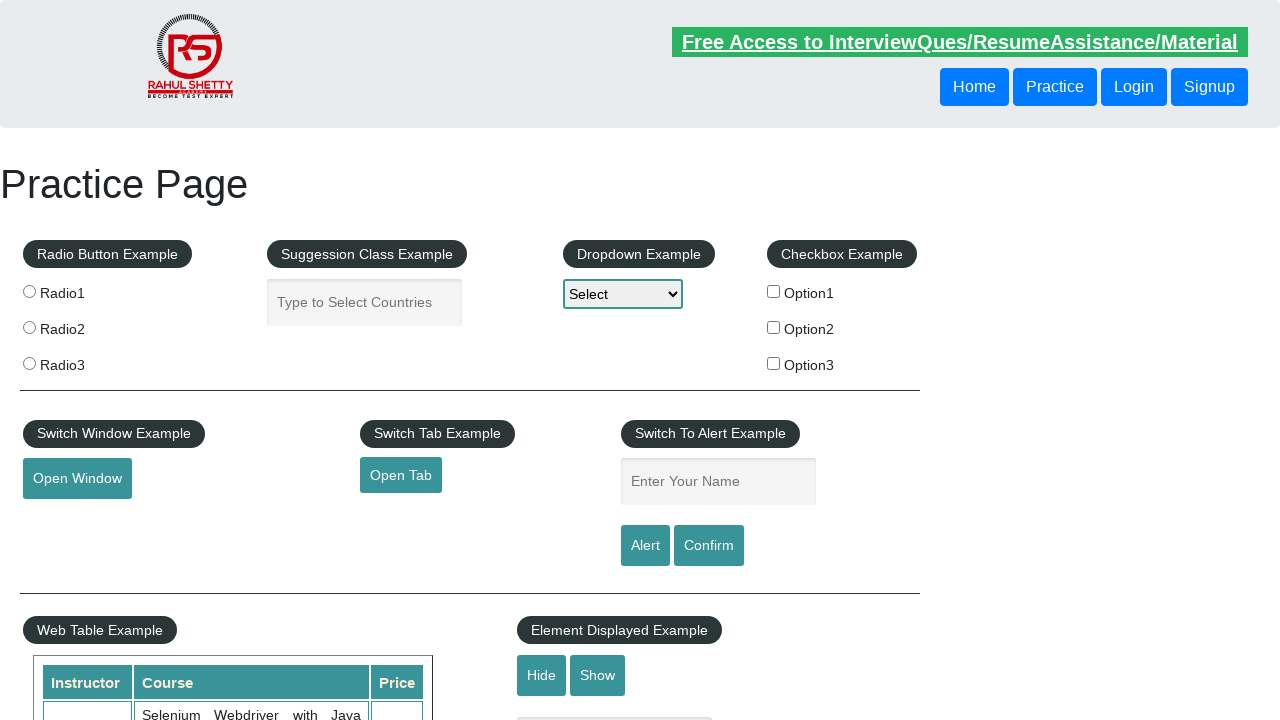

Retrieved footer link at index 3
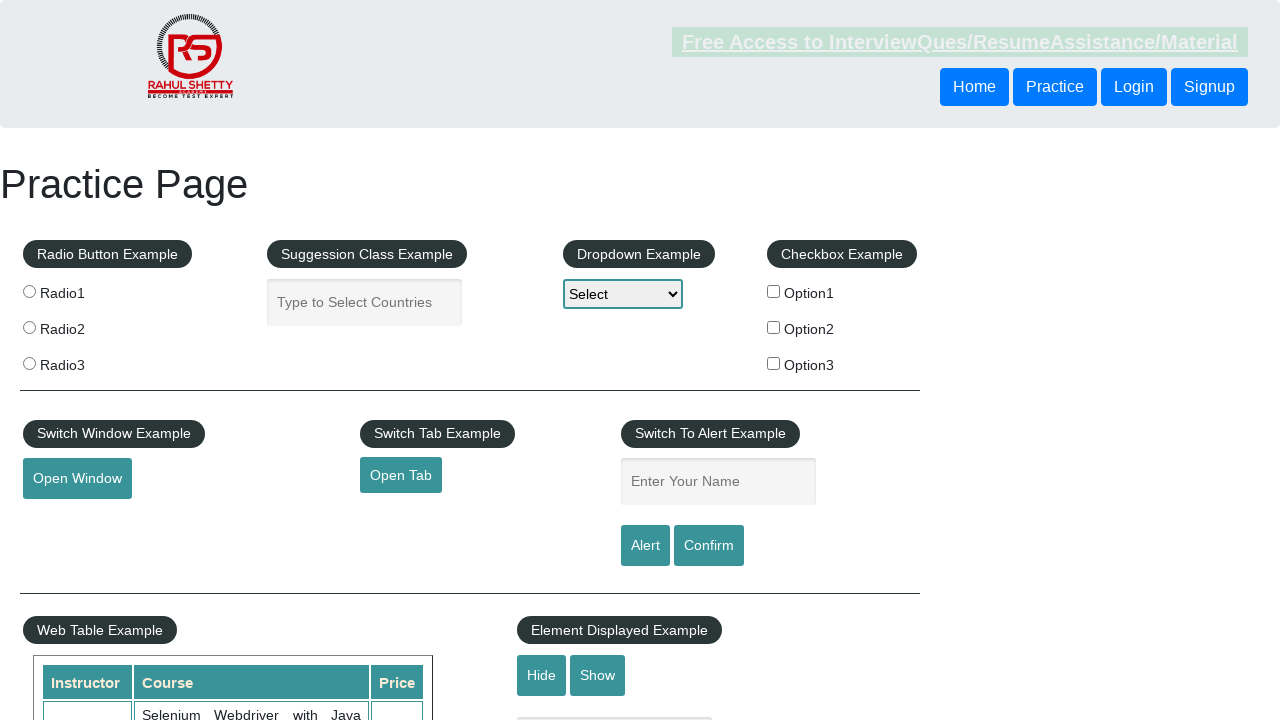

Got href attribute from link at index 3: https://courses.rahulshettyacademy.com/p/appium-tutorial
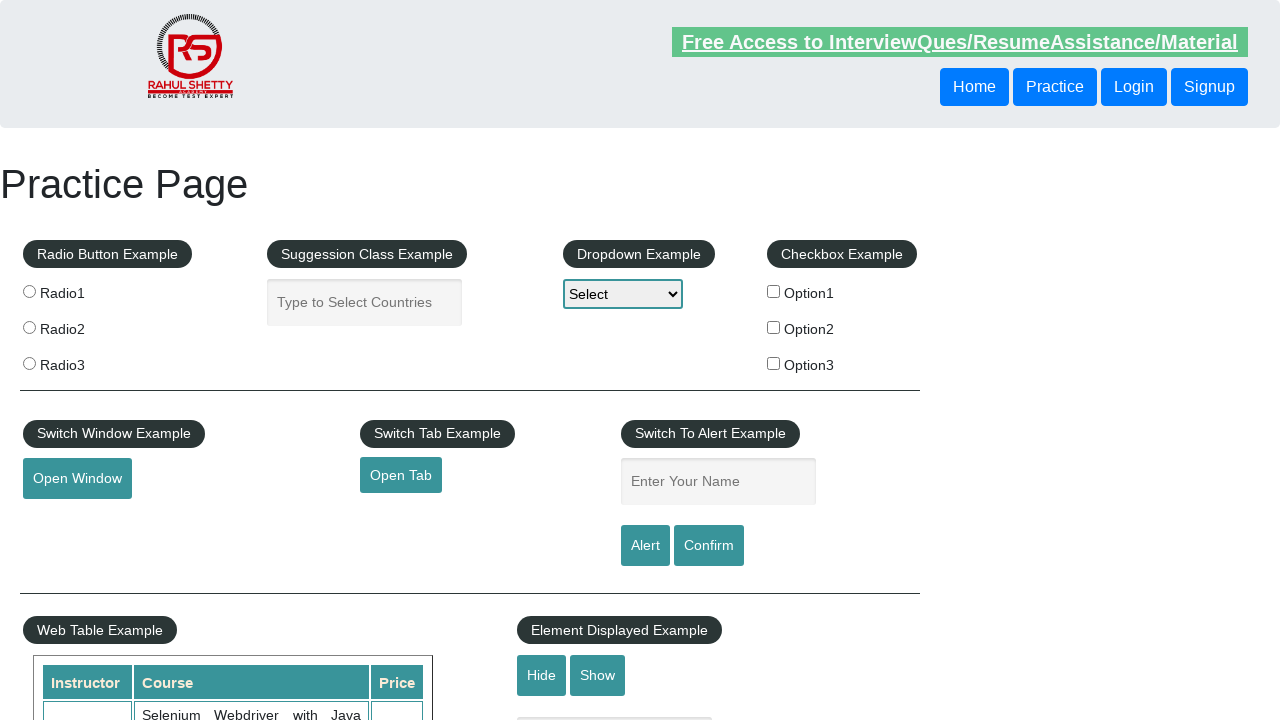

Asserted that link at index 3 has a valid href attribute
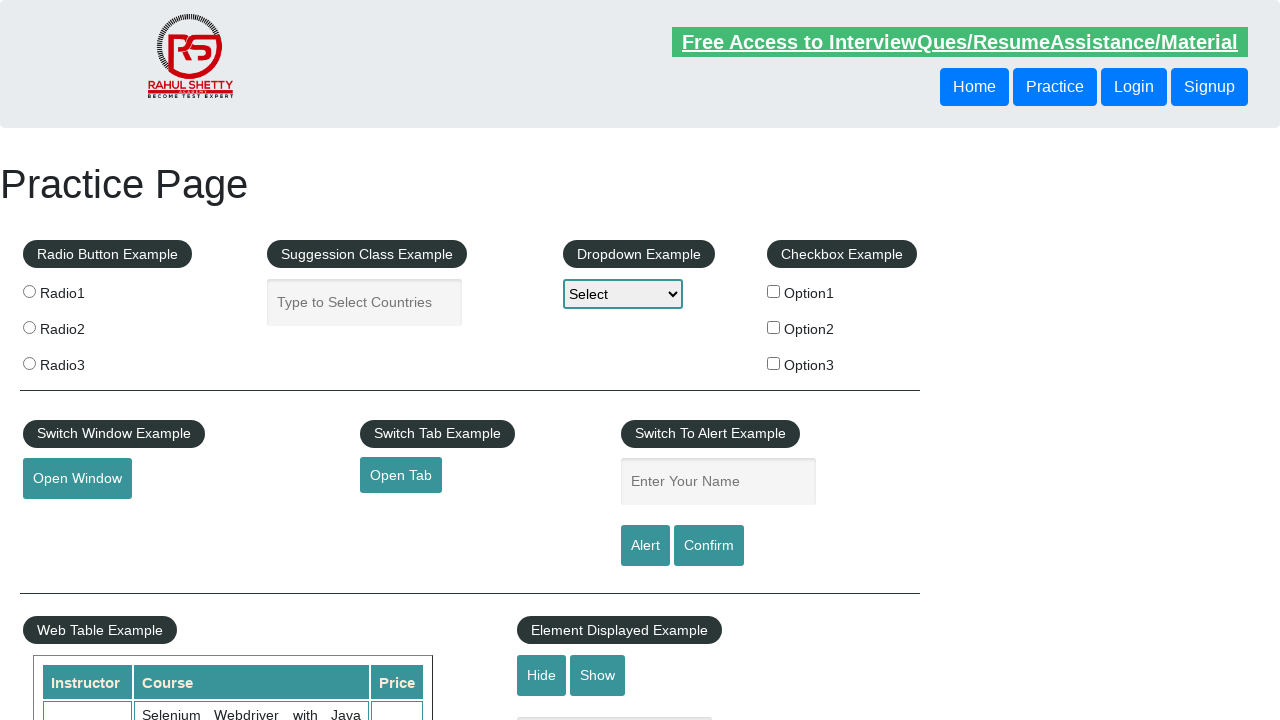

Retrieved footer link at index 4
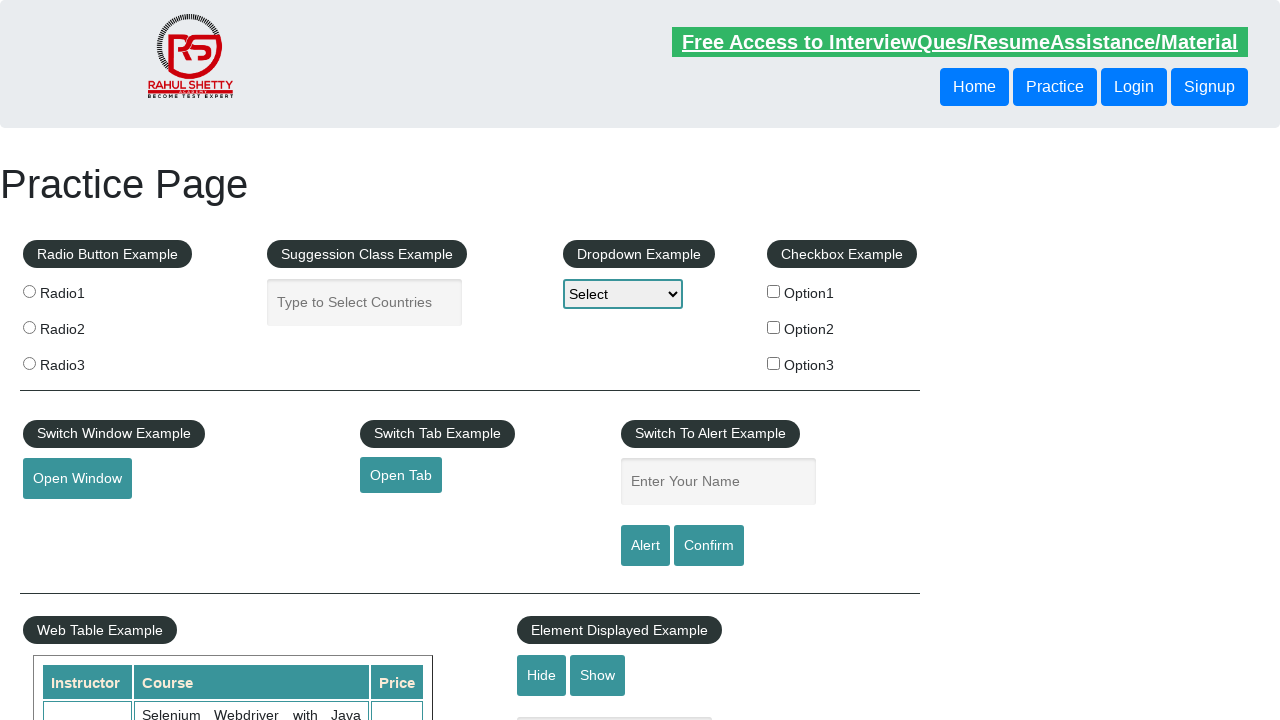

Got href attribute from link at index 4: https://jmeter.apache.org/
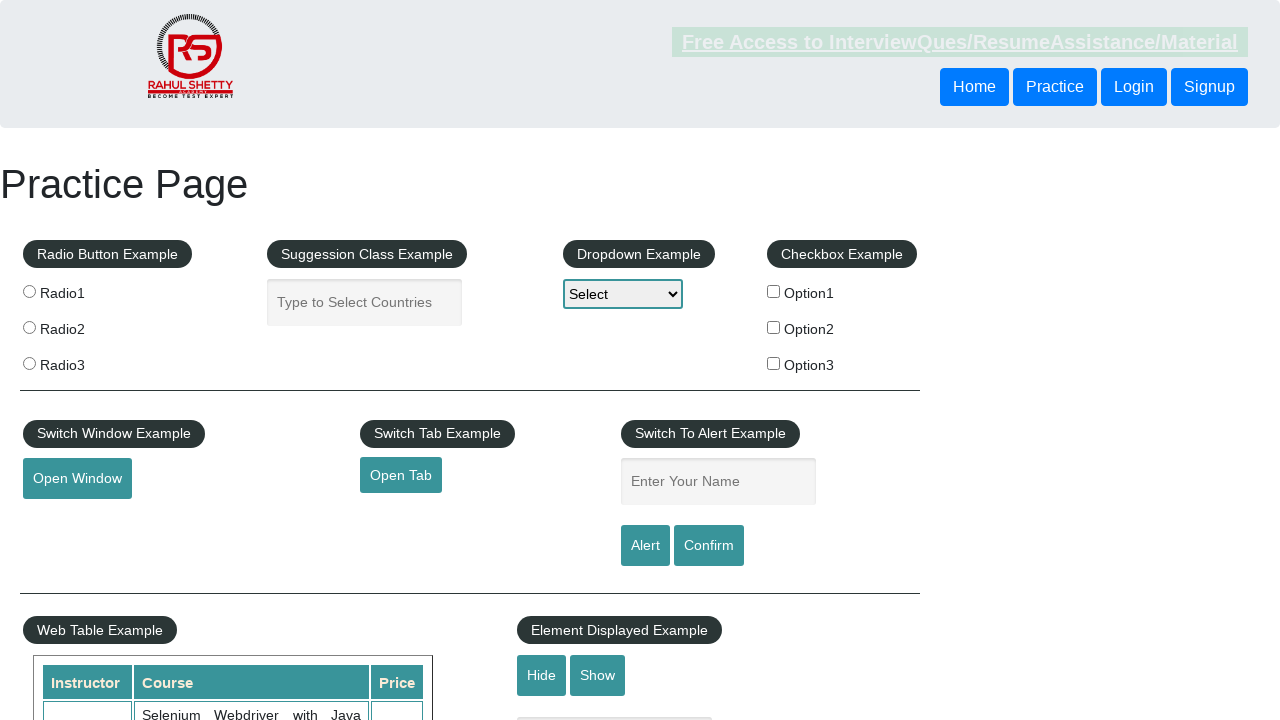

Asserted that link at index 4 has a valid href attribute
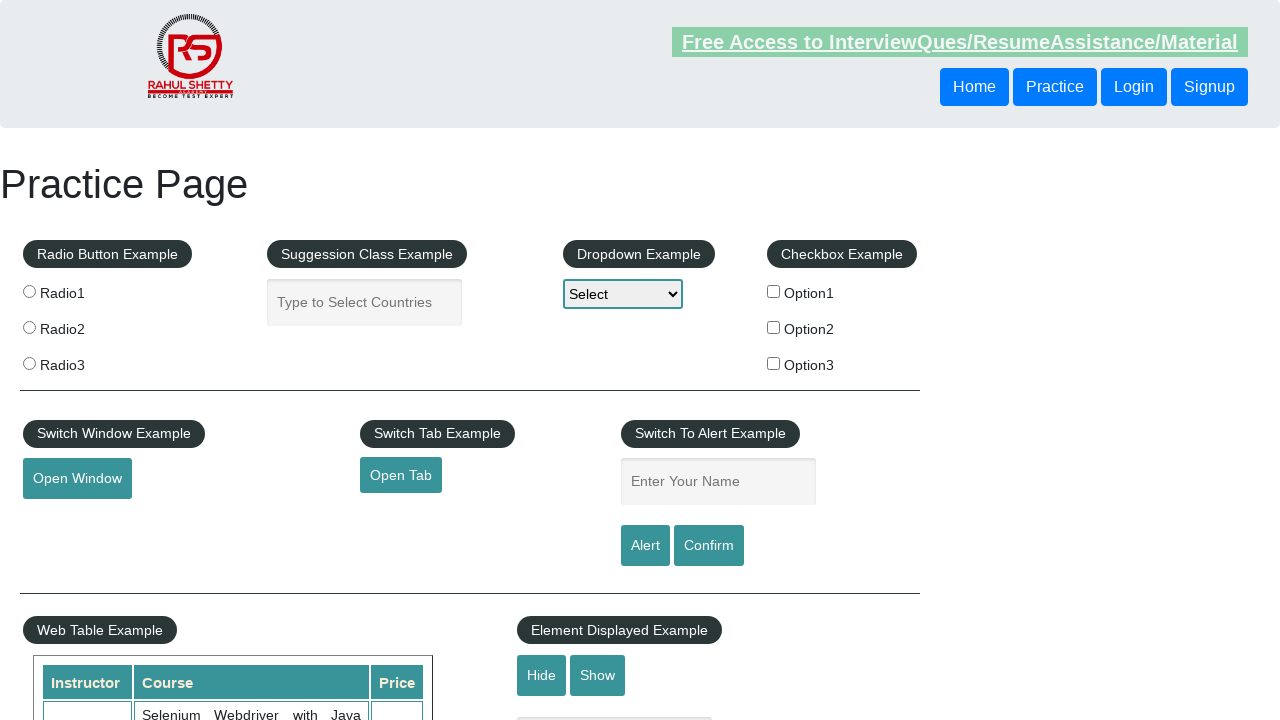

Retrieved footer link at index 5
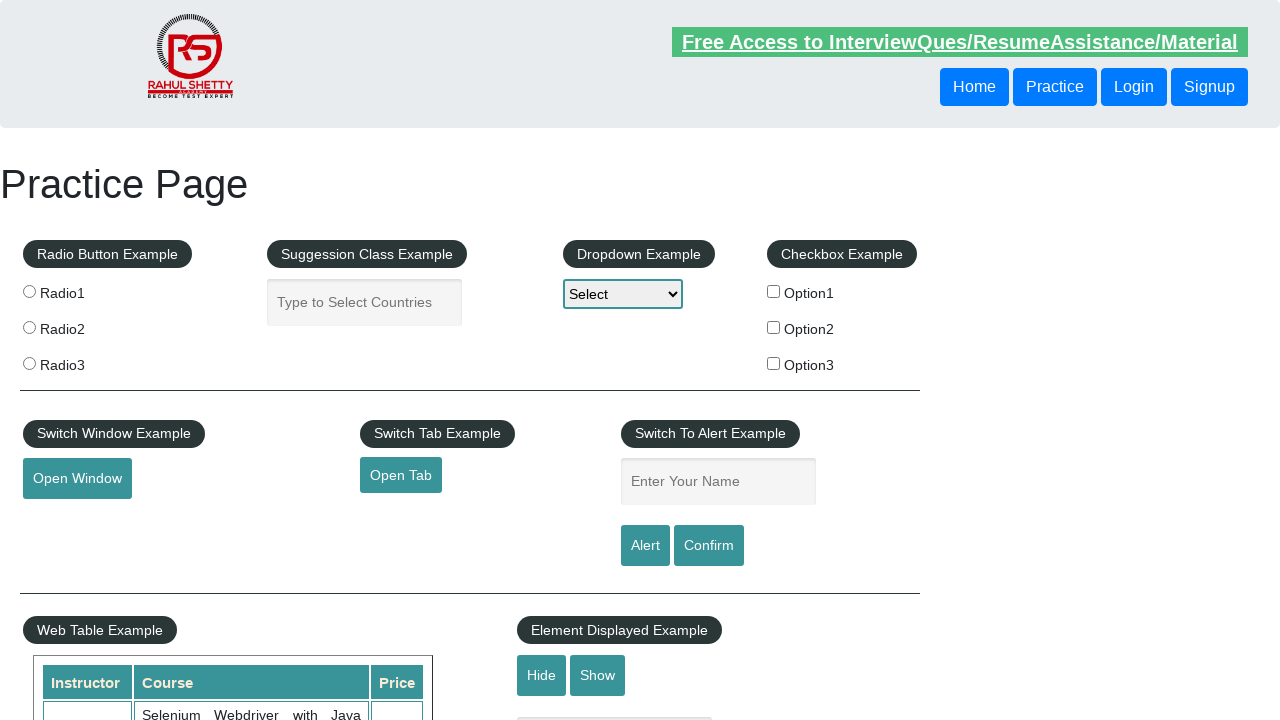

Got href attribute from link at index 5: #
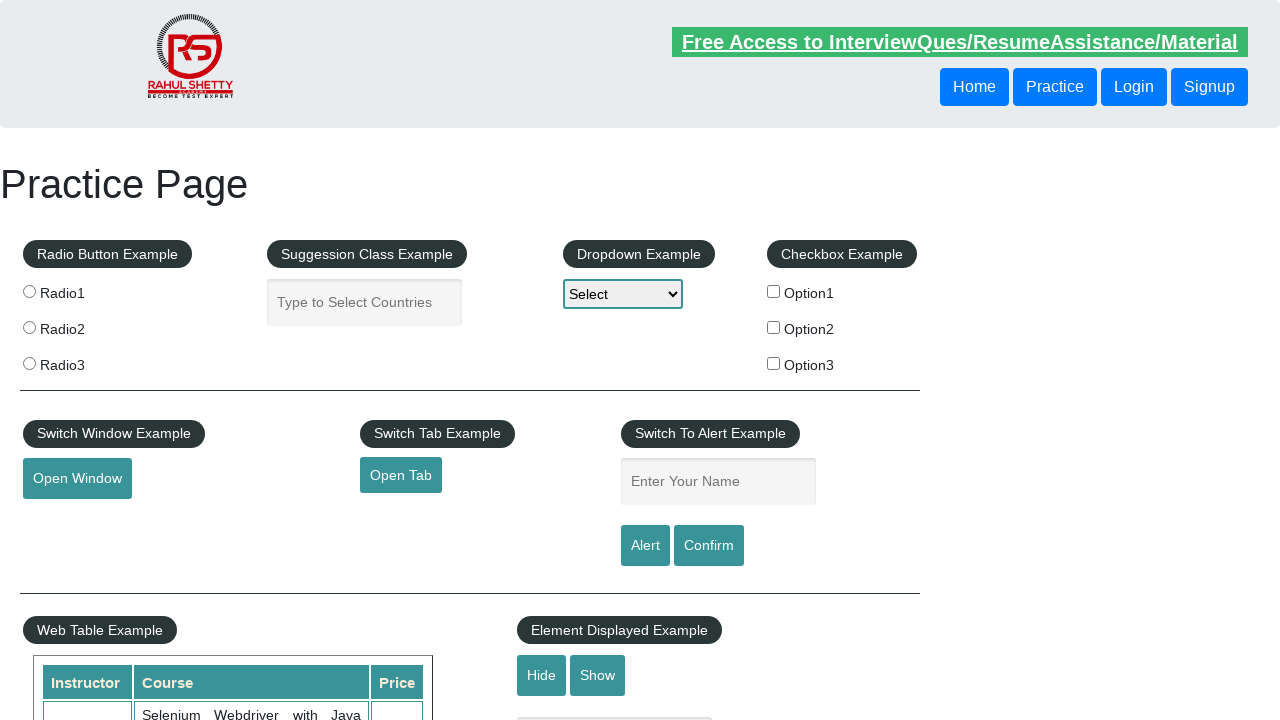

Asserted that link at index 5 has a valid href attribute
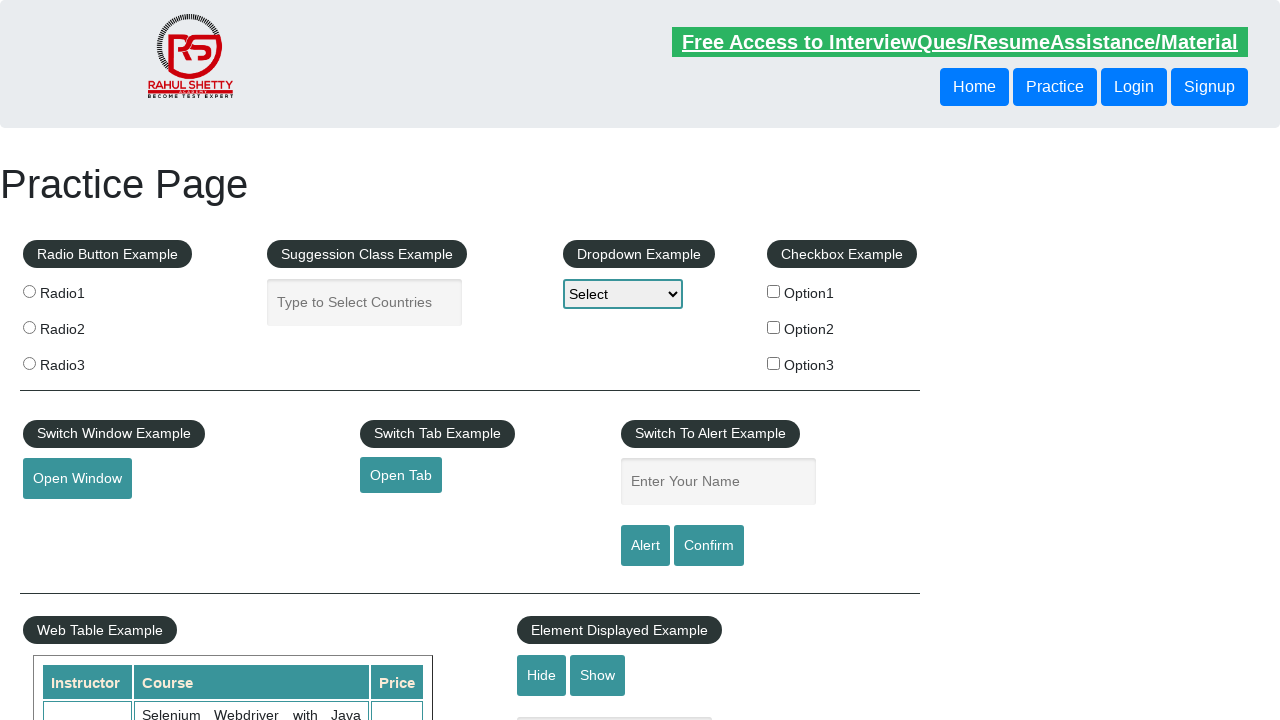

Retrieved footer link at index 6
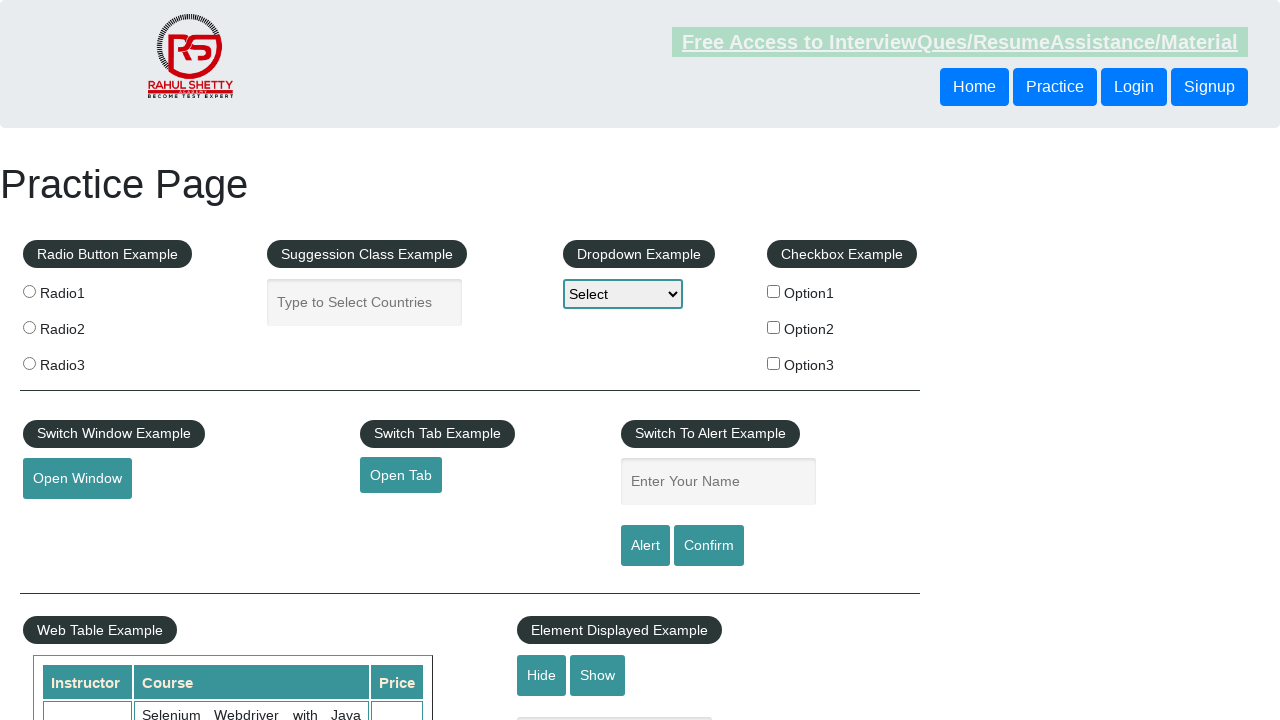

Got href attribute from link at index 6: https://rahulshettyacademy.com/brokenlink
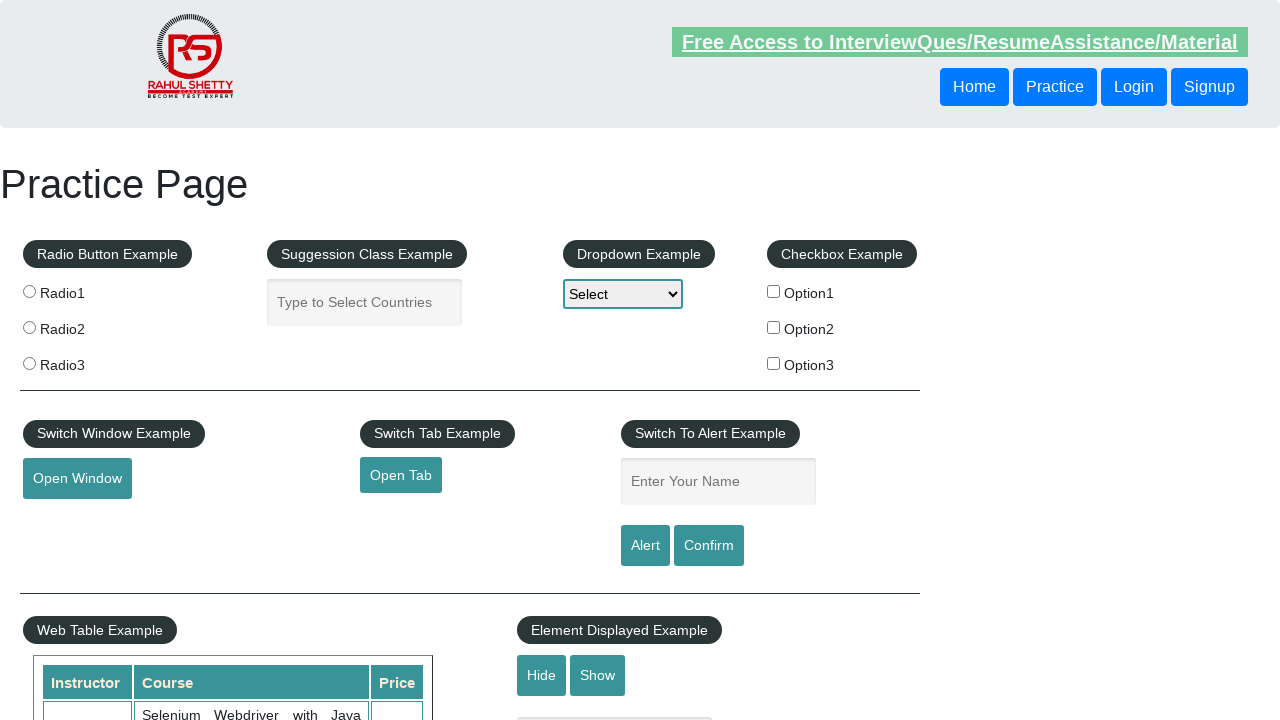

Asserted that link at index 6 has a valid href attribute
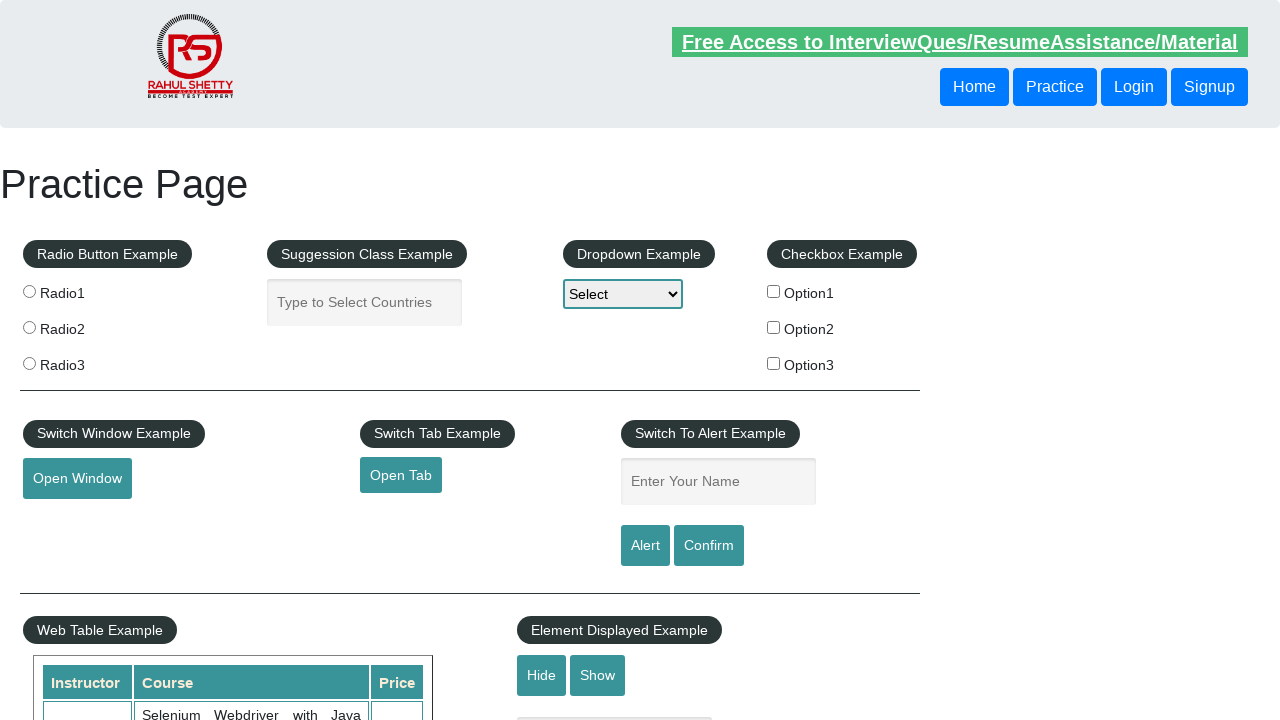

Retrieved footer link at index 7
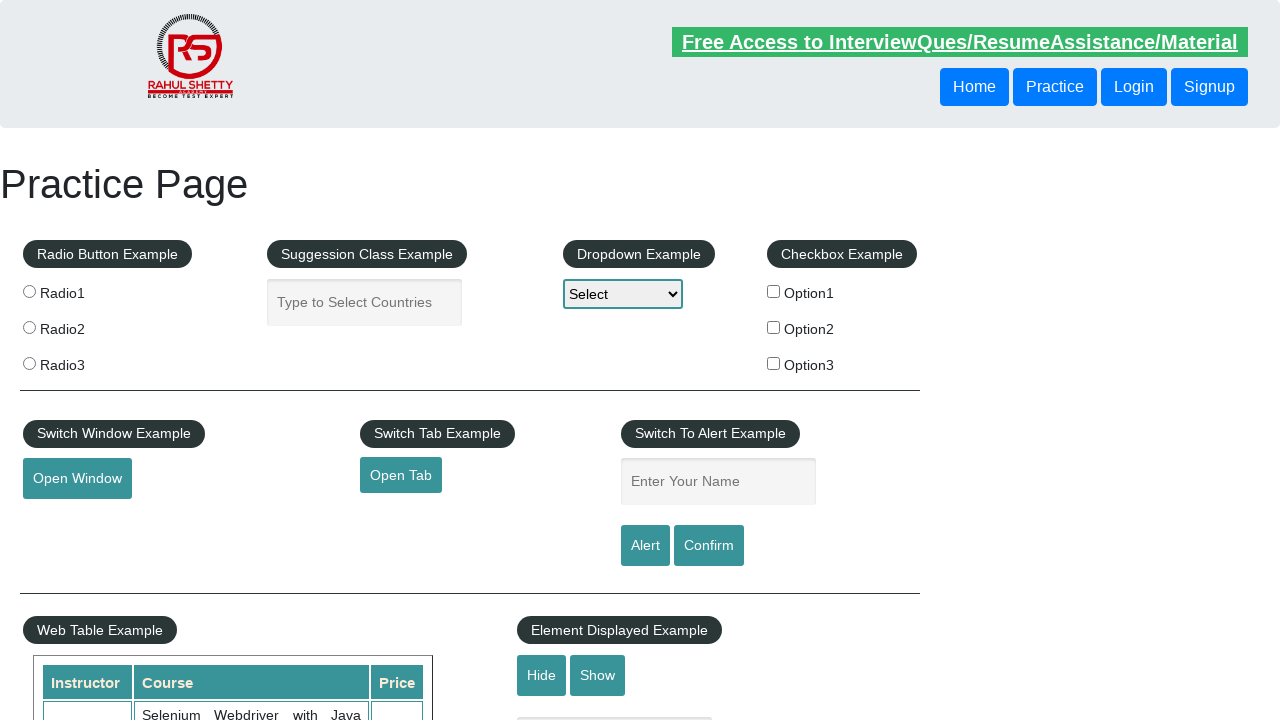

Got href attribute from link at index 7: #
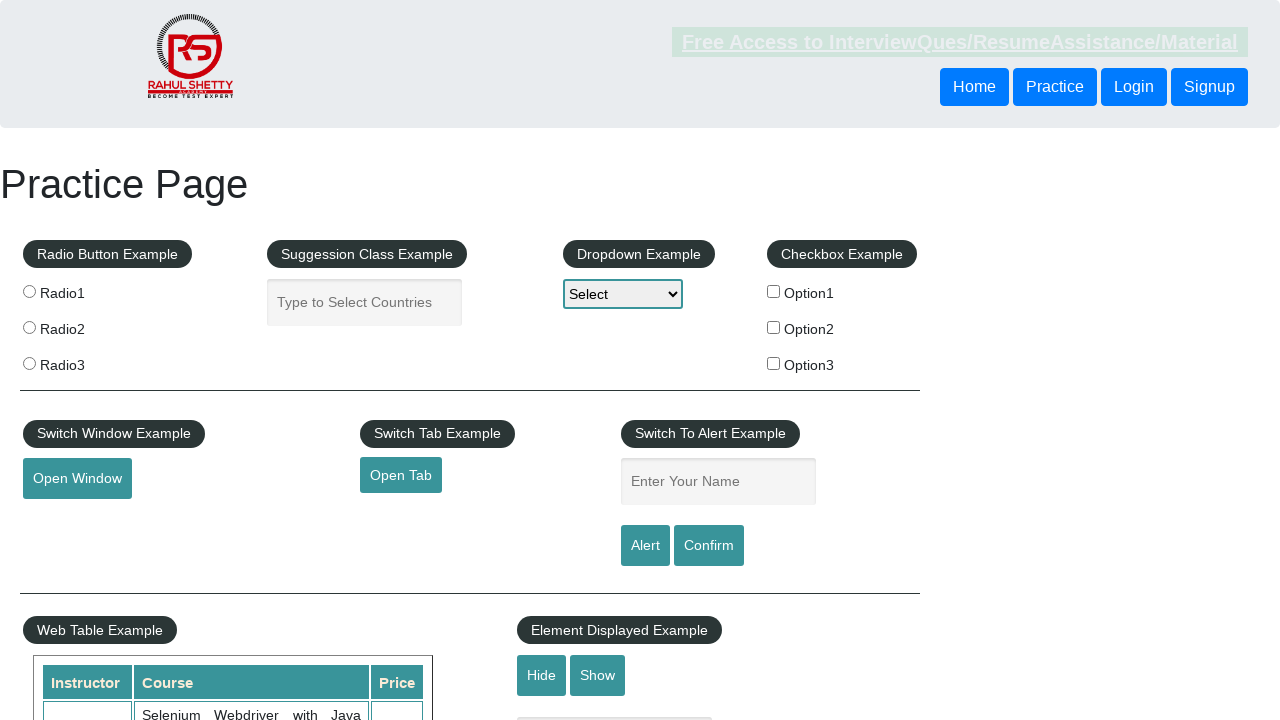

Asserted that link at index 7 has a valid href attribute
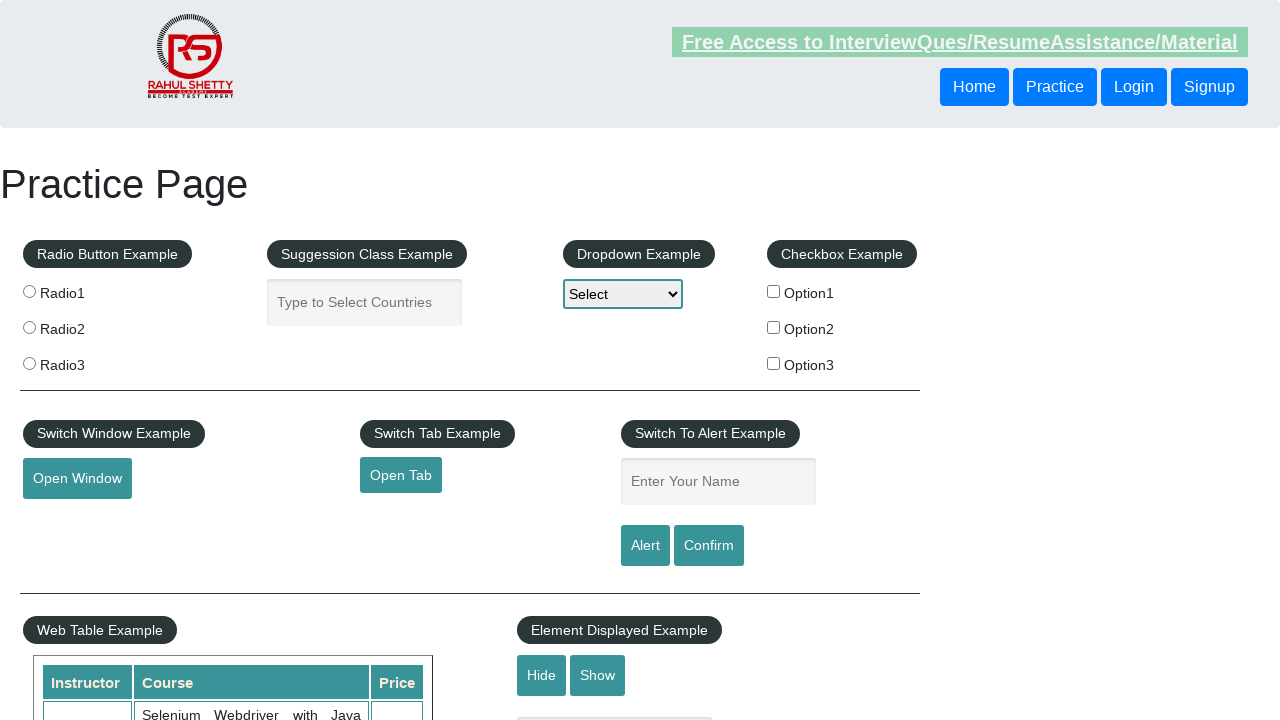

Retrieved footer link at index 8
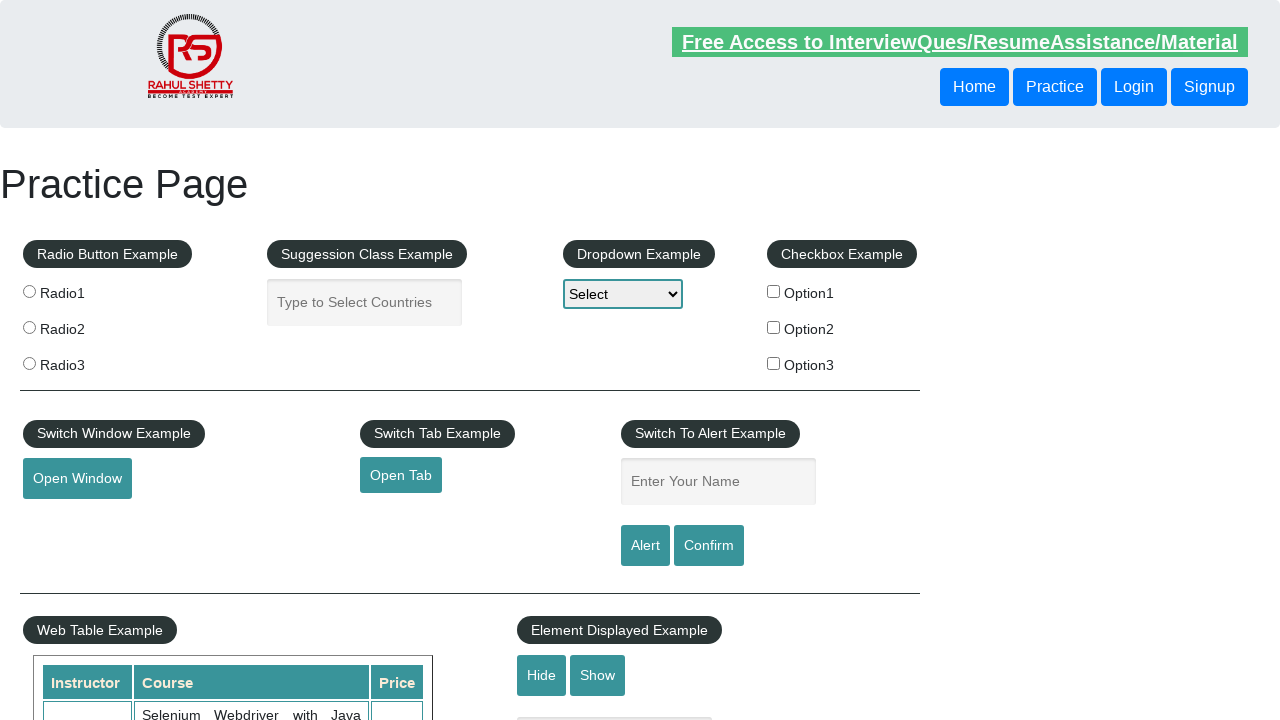

Got href attribute from link at index 8: #
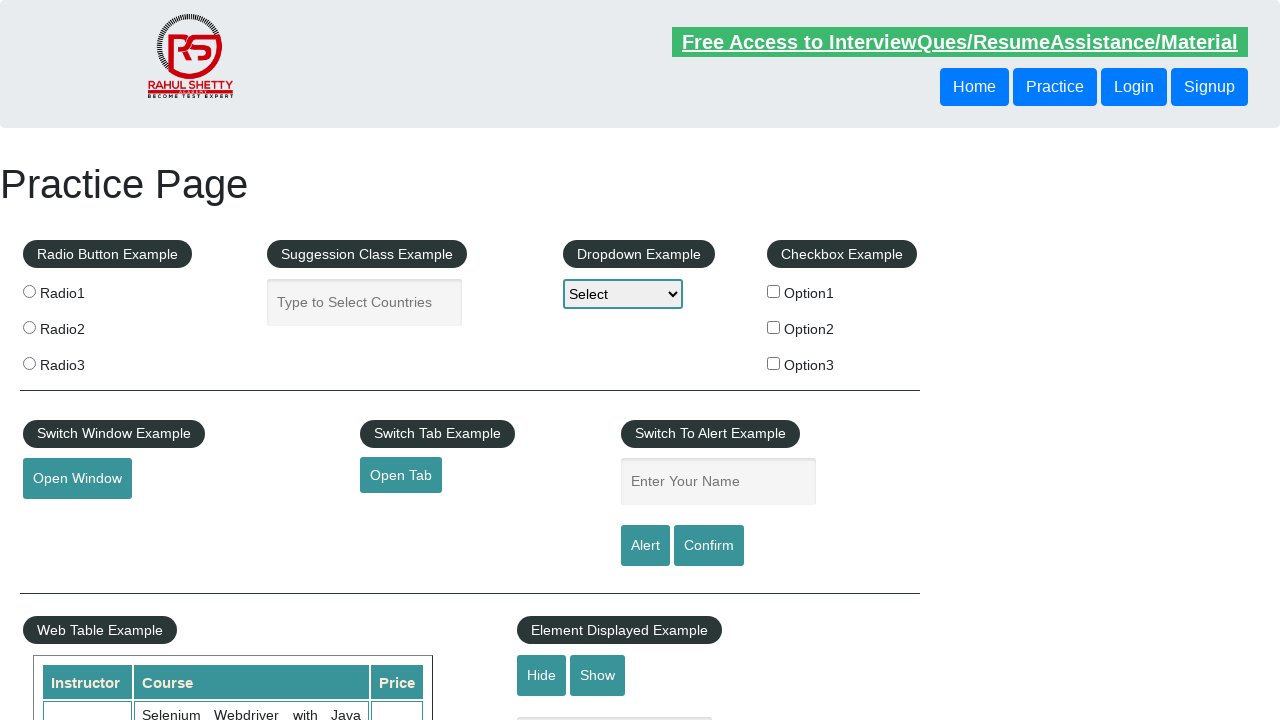

Asserted that link at index 8 has a valid href attribute
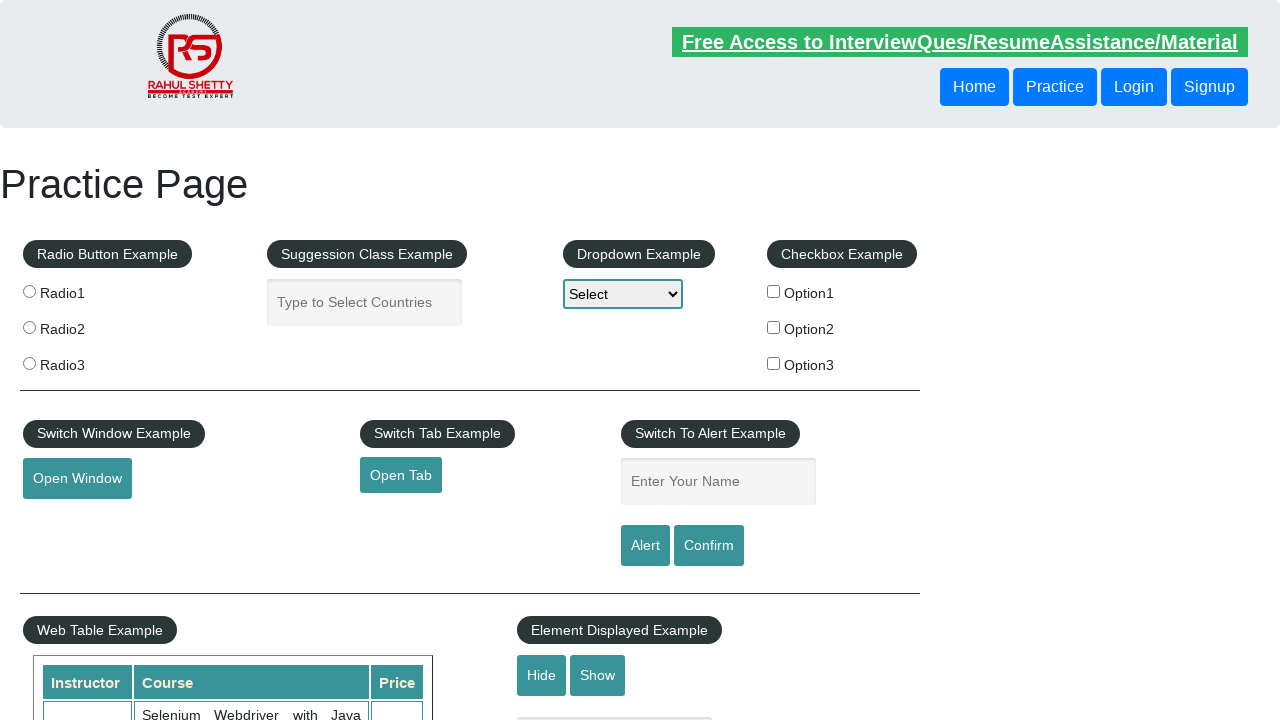

Retrieved footer link at index 9
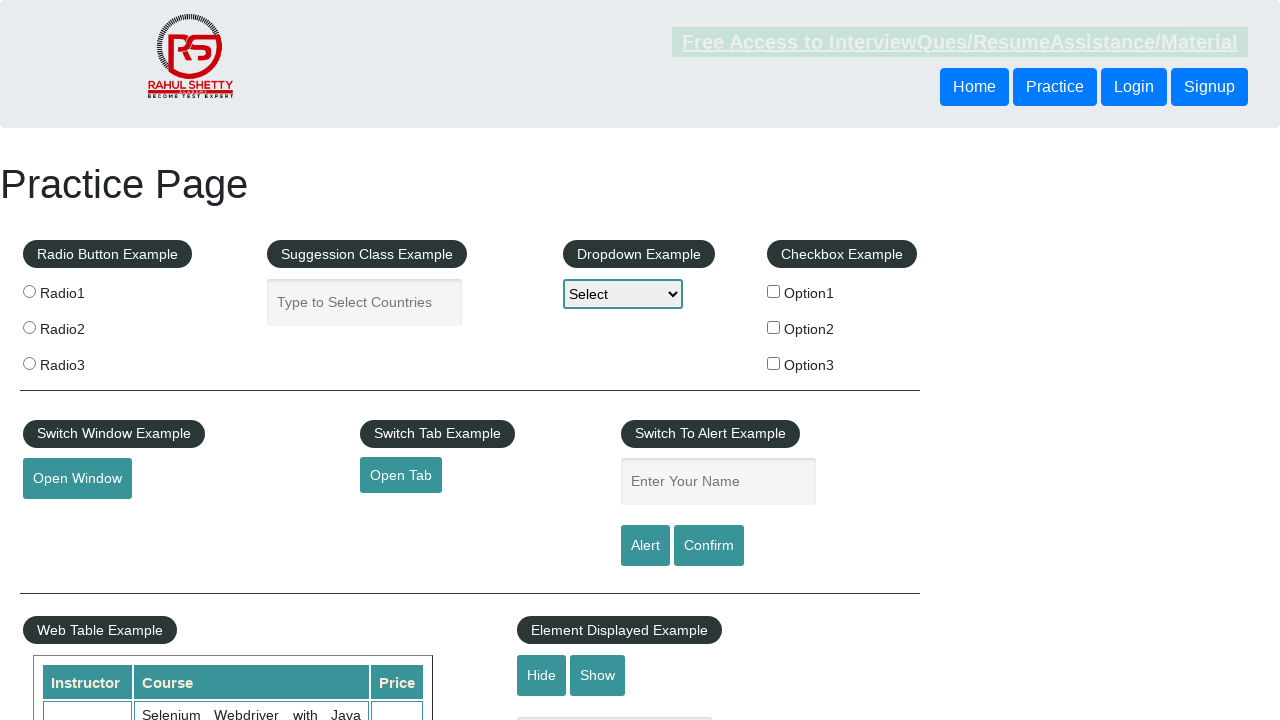

Got href attribute from link at index 9: #
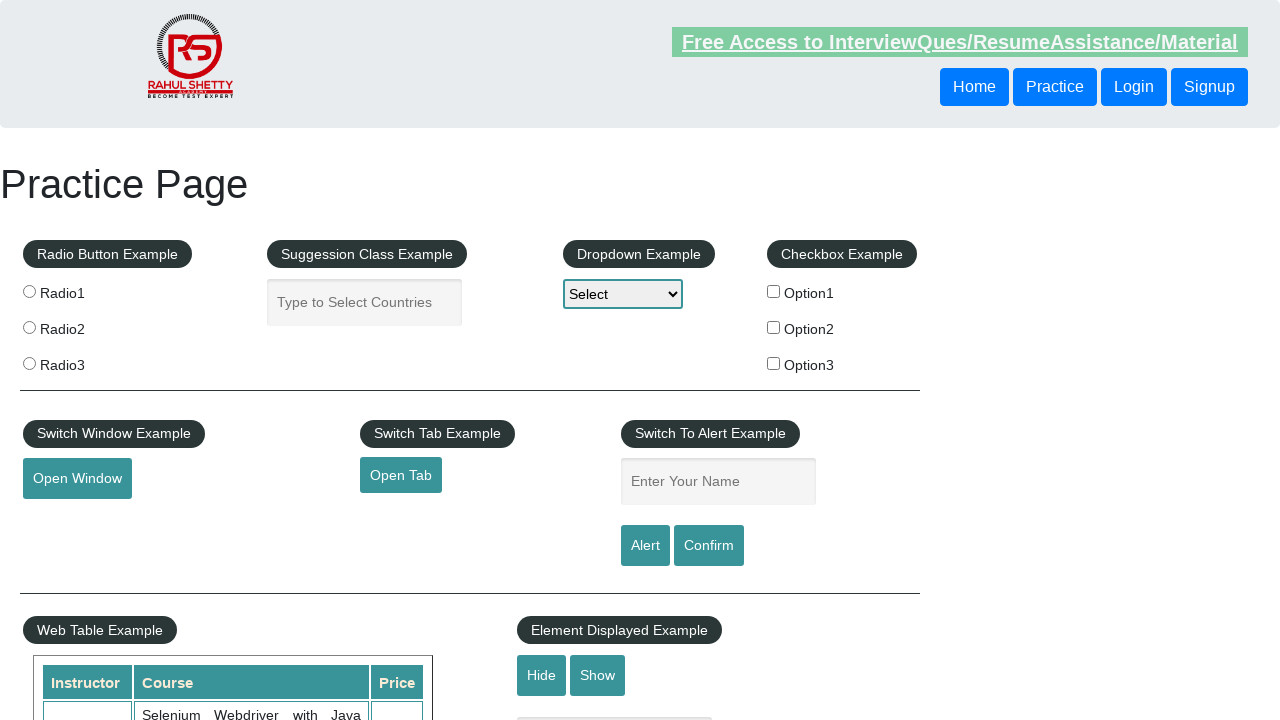

Asserted that link at index 9 has a valid href attribute
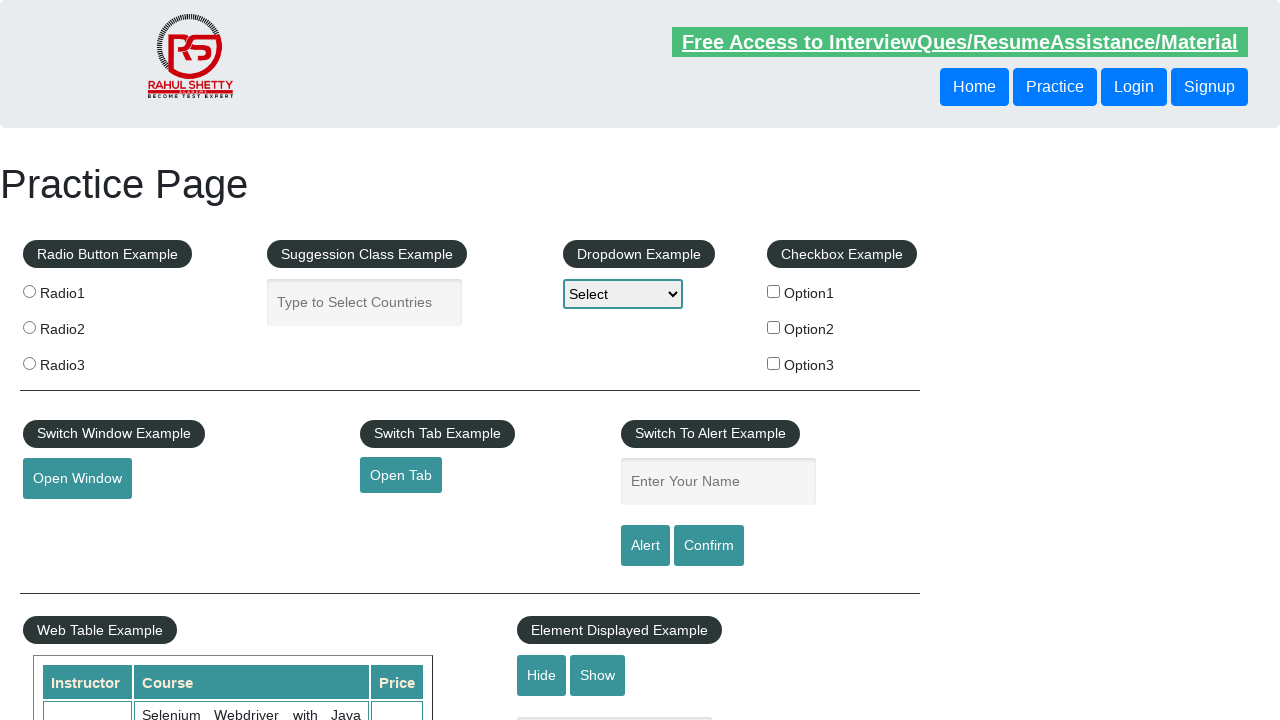

Retrieved footer link at index 10
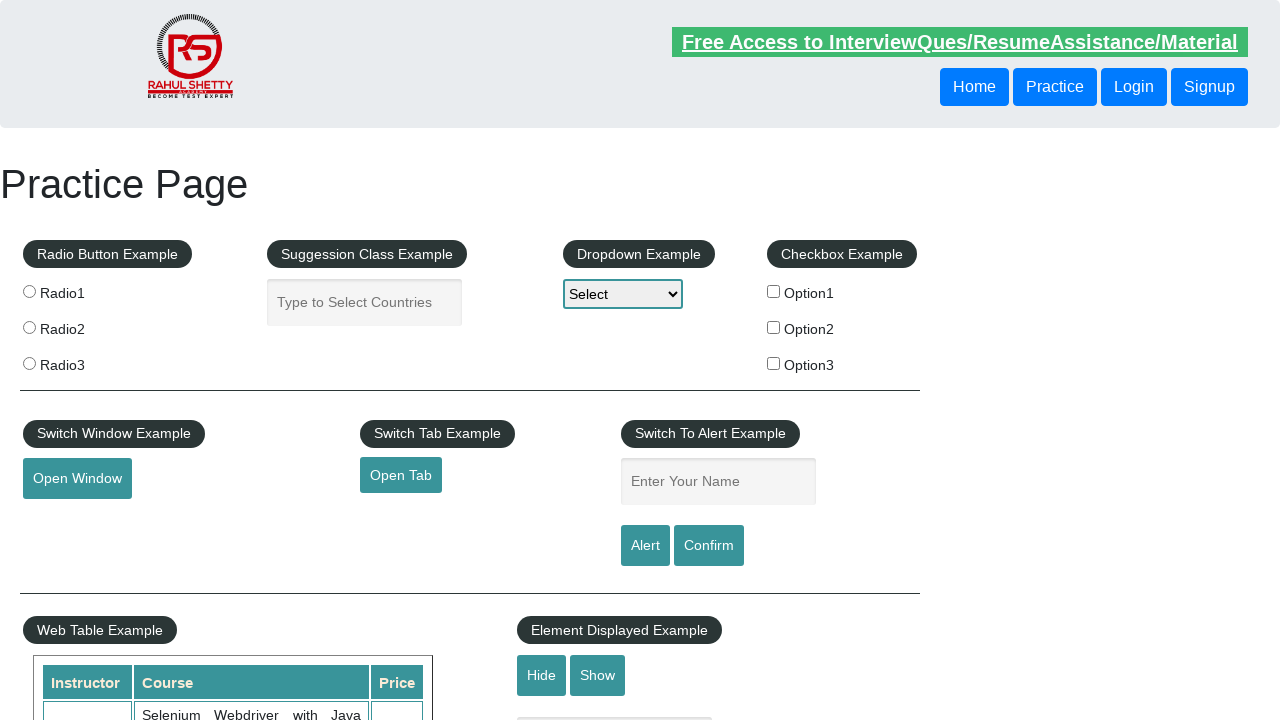

Got href attribute from link at index 10: #
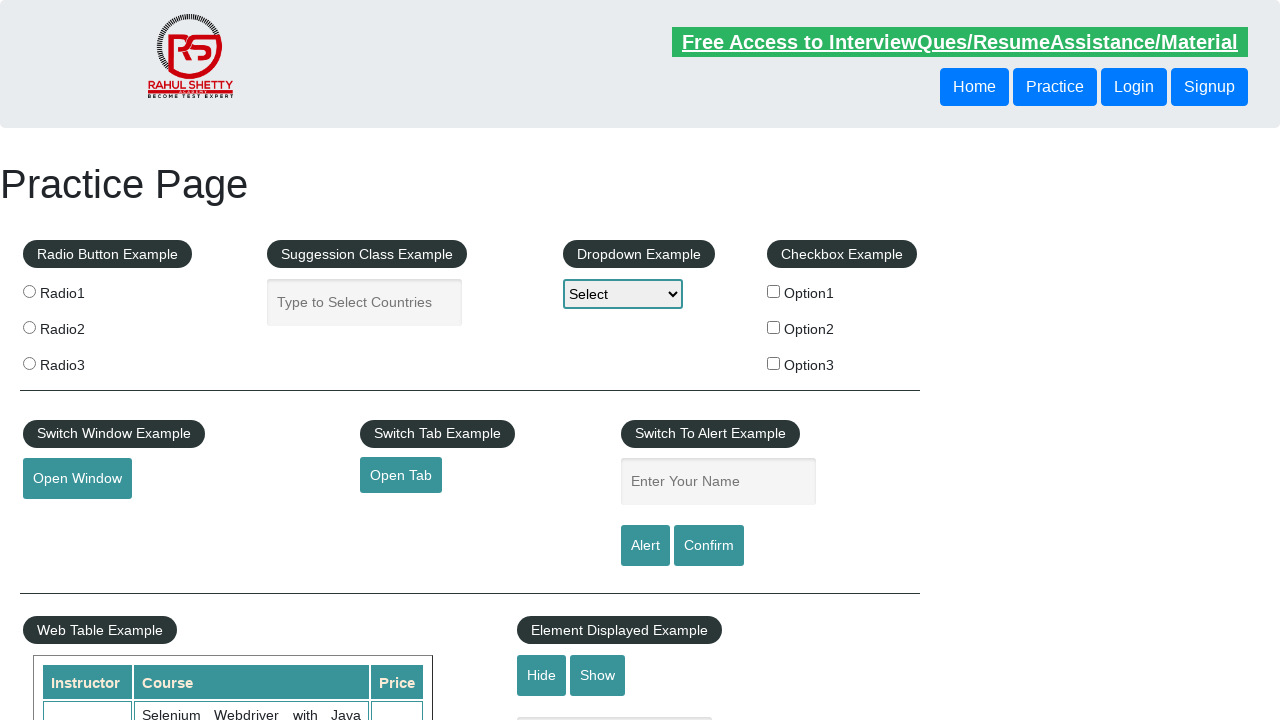

Asserted that link at index 10 has a valid href attribute
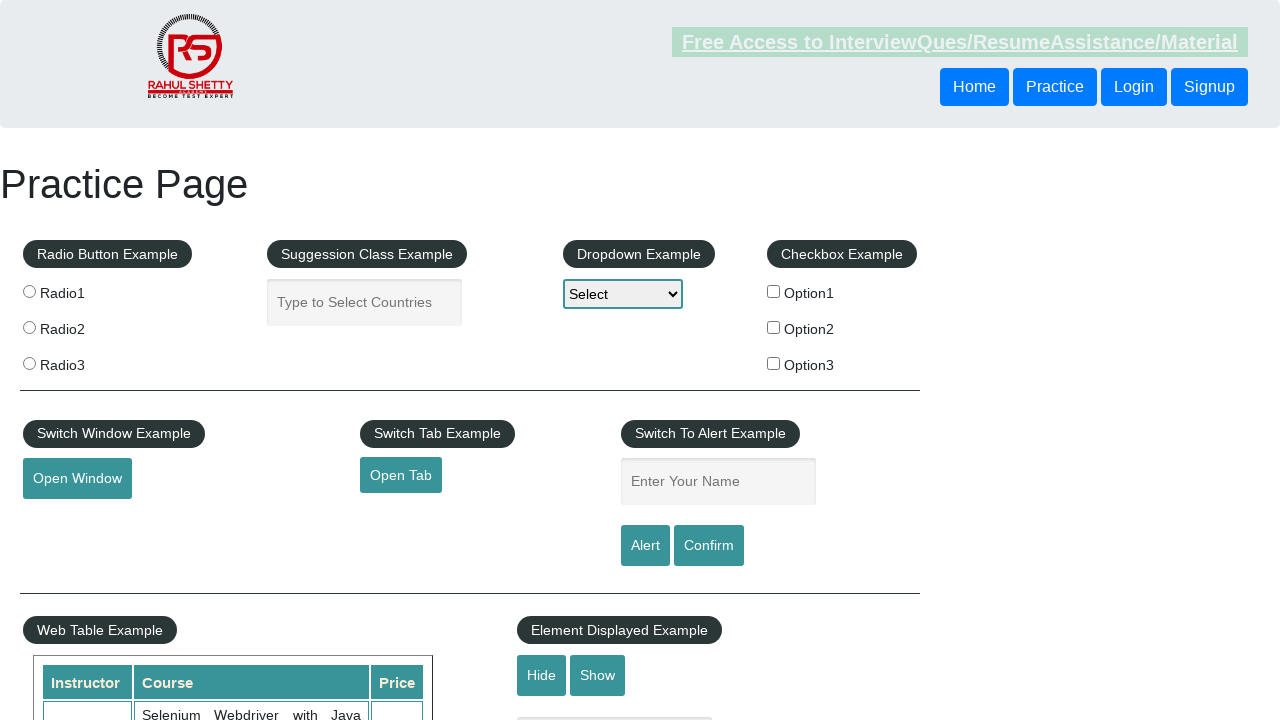

Retrieved footer link at index 11
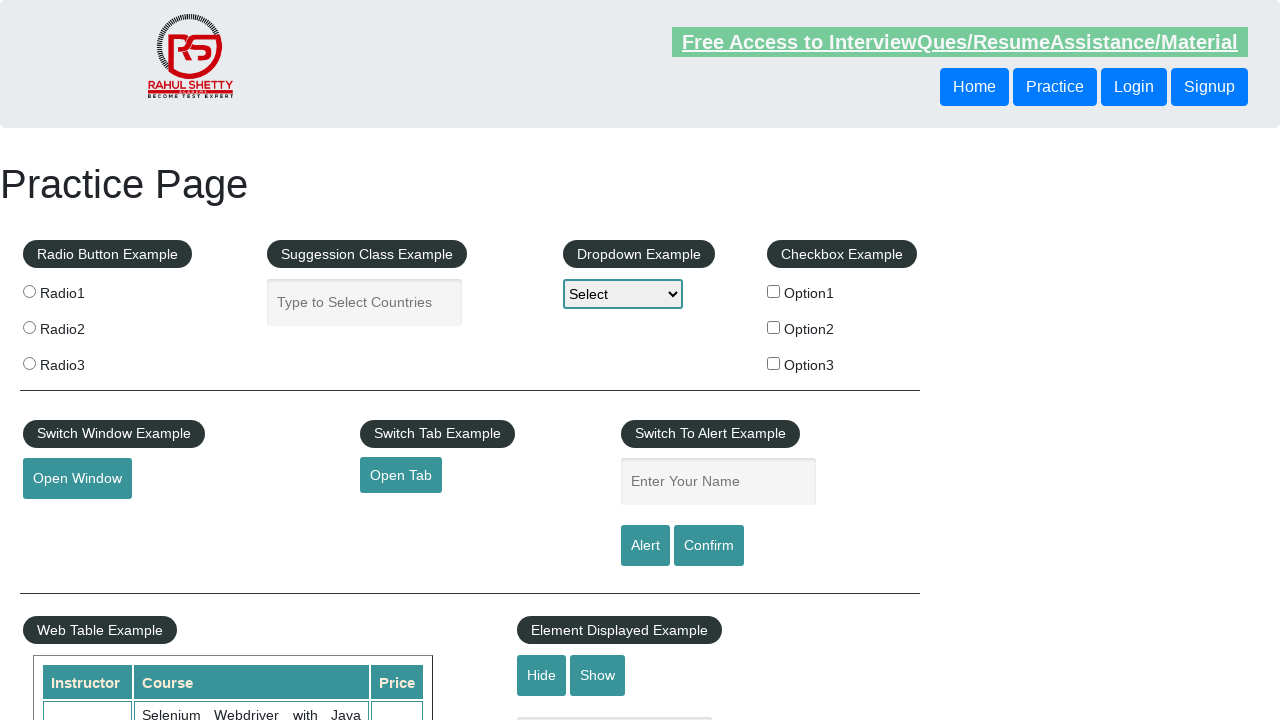

Got href attribute from link at index 11: #
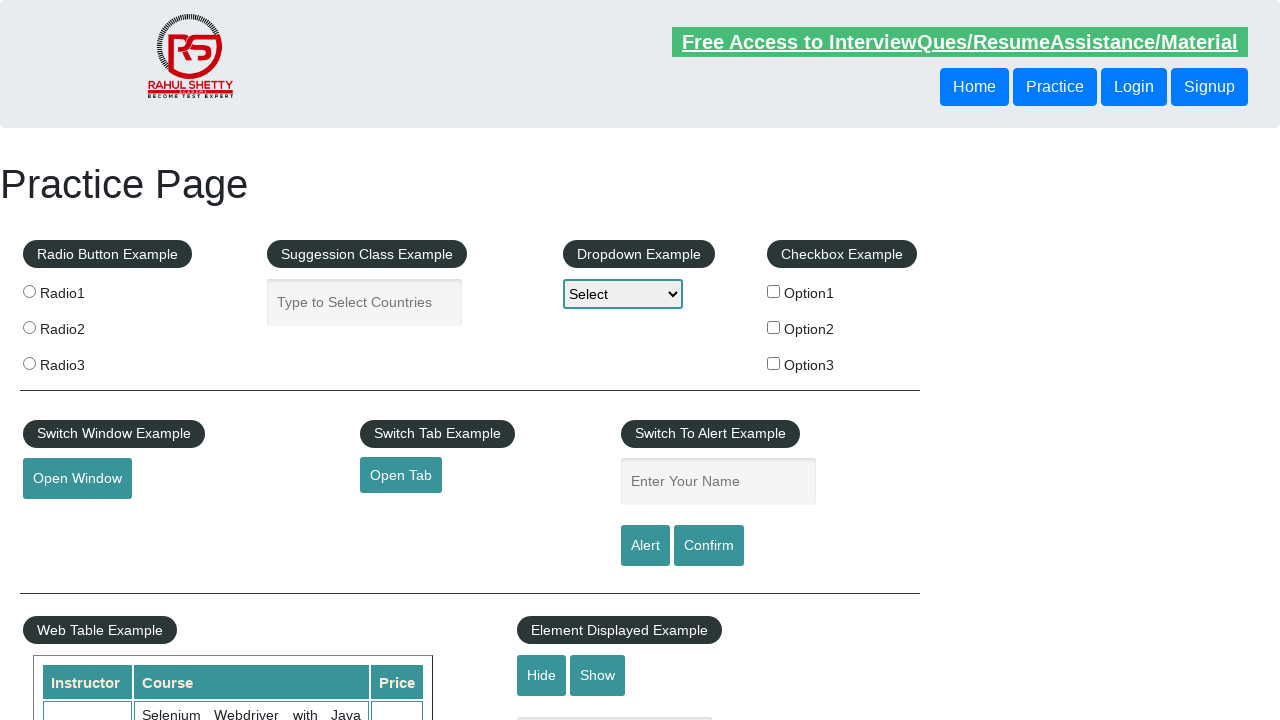

Asserted that link at index 11 has a valid href attribute
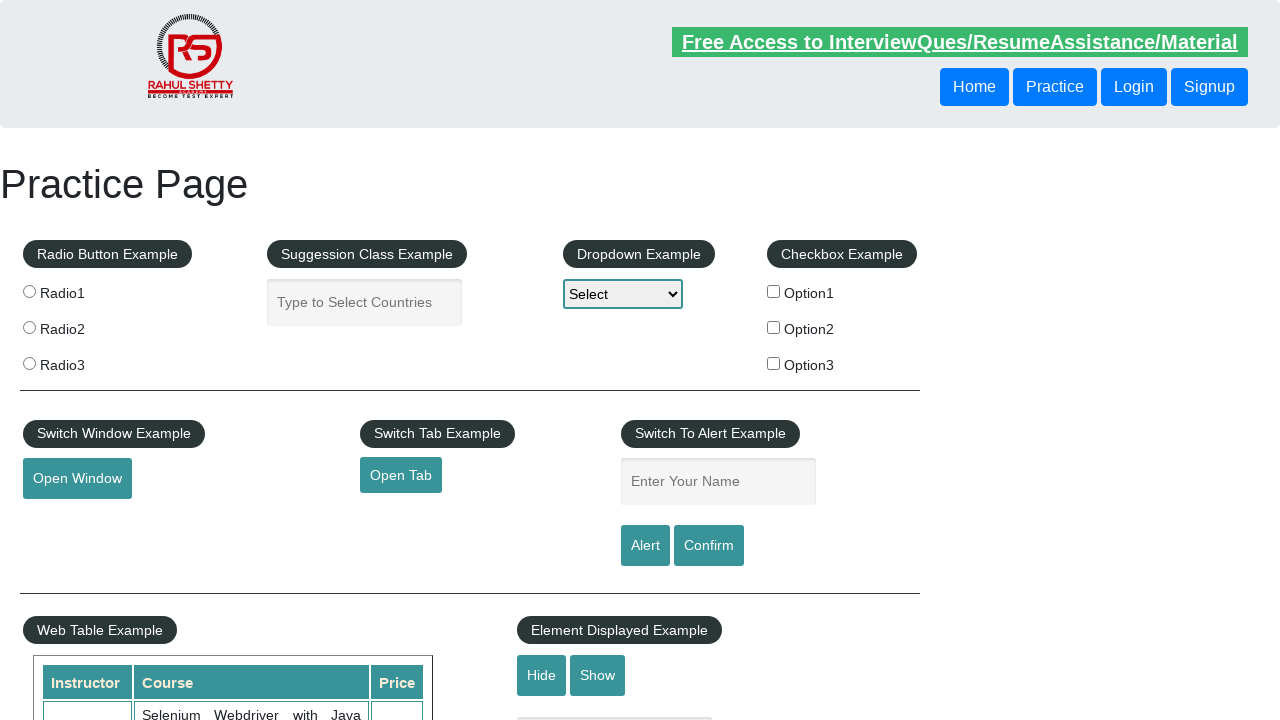

Retrieved footer link at index 12
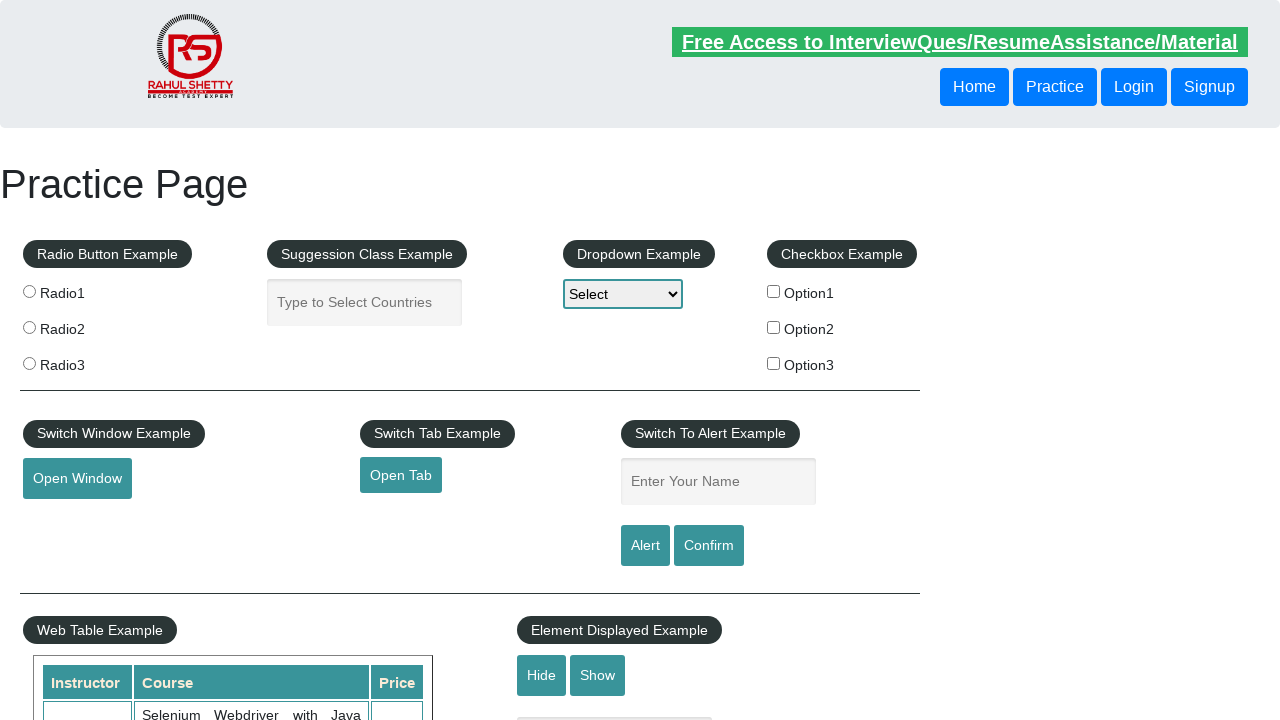

Got href attribute from link at index 12: #
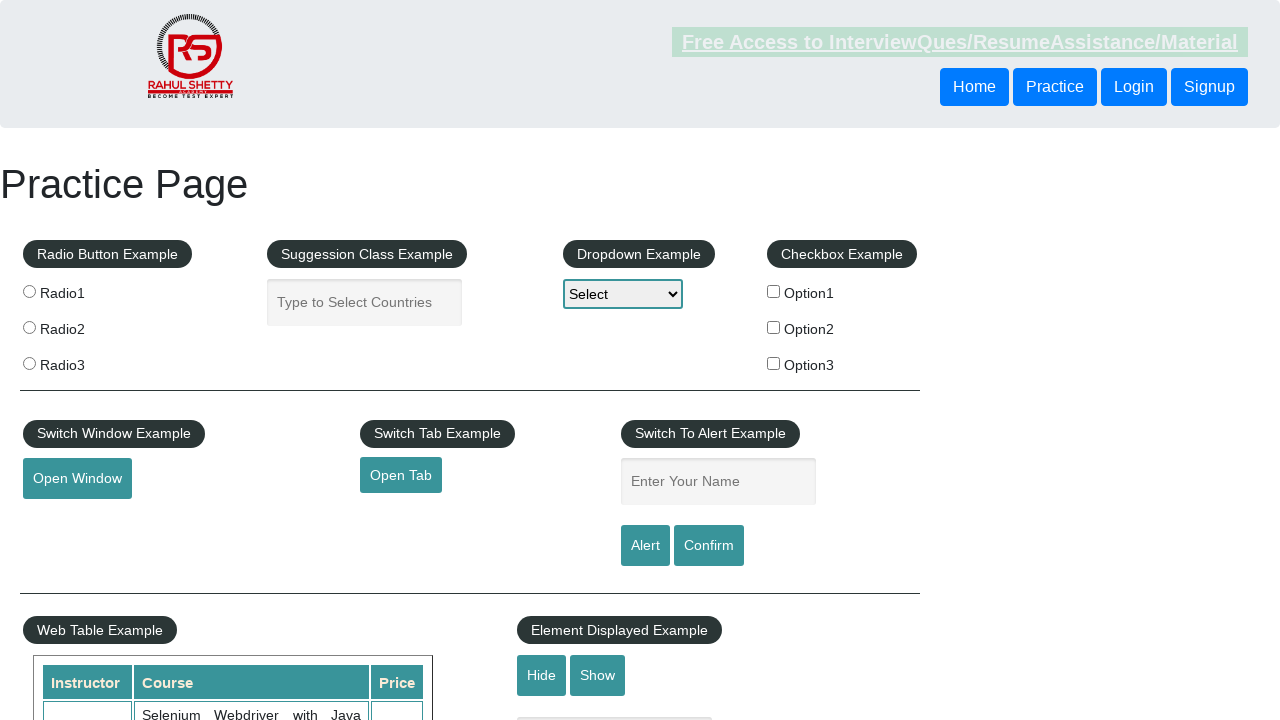

Asserted that link at index 12 has a valid href attribute
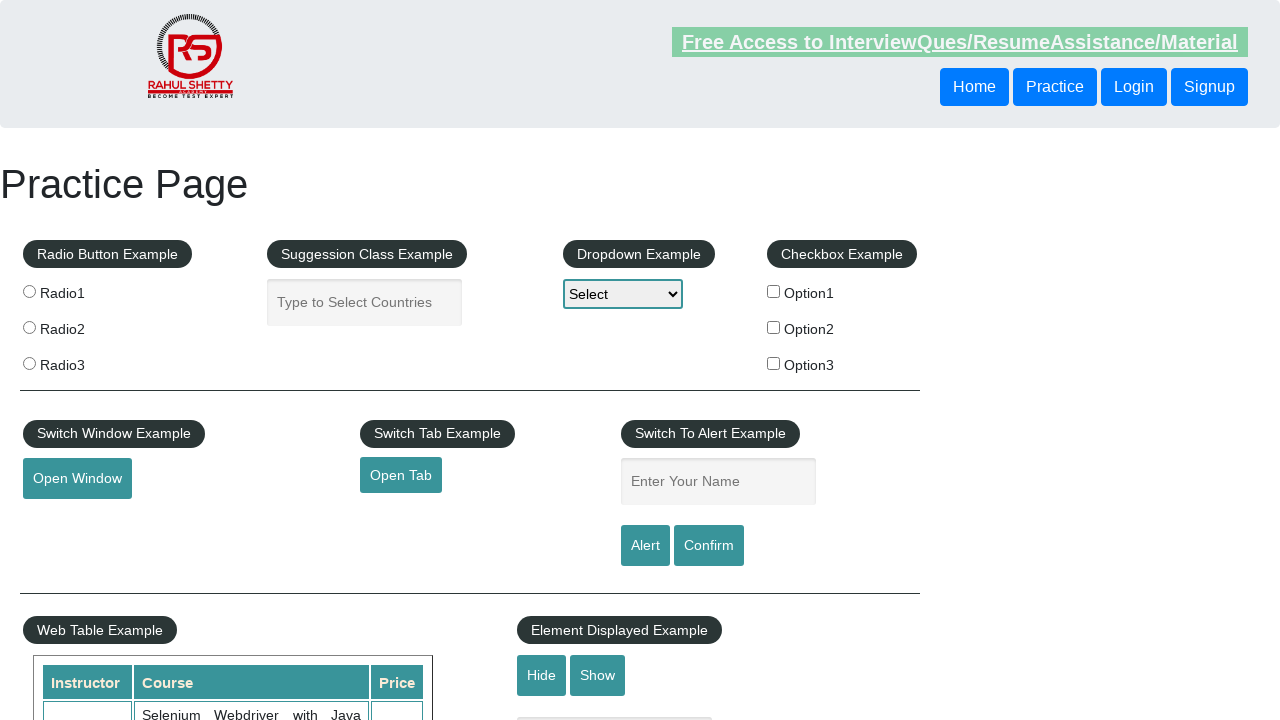

Retrieved footer link at index 13
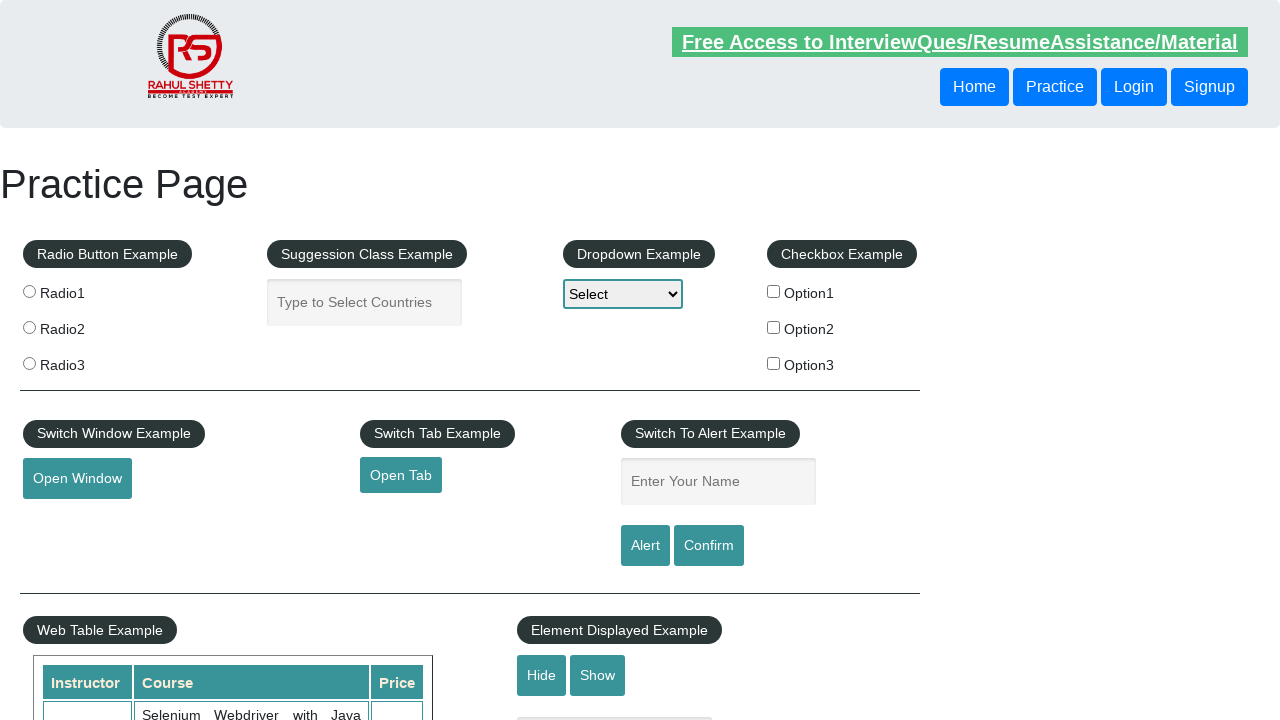

Got href attribute from link at index 13: #
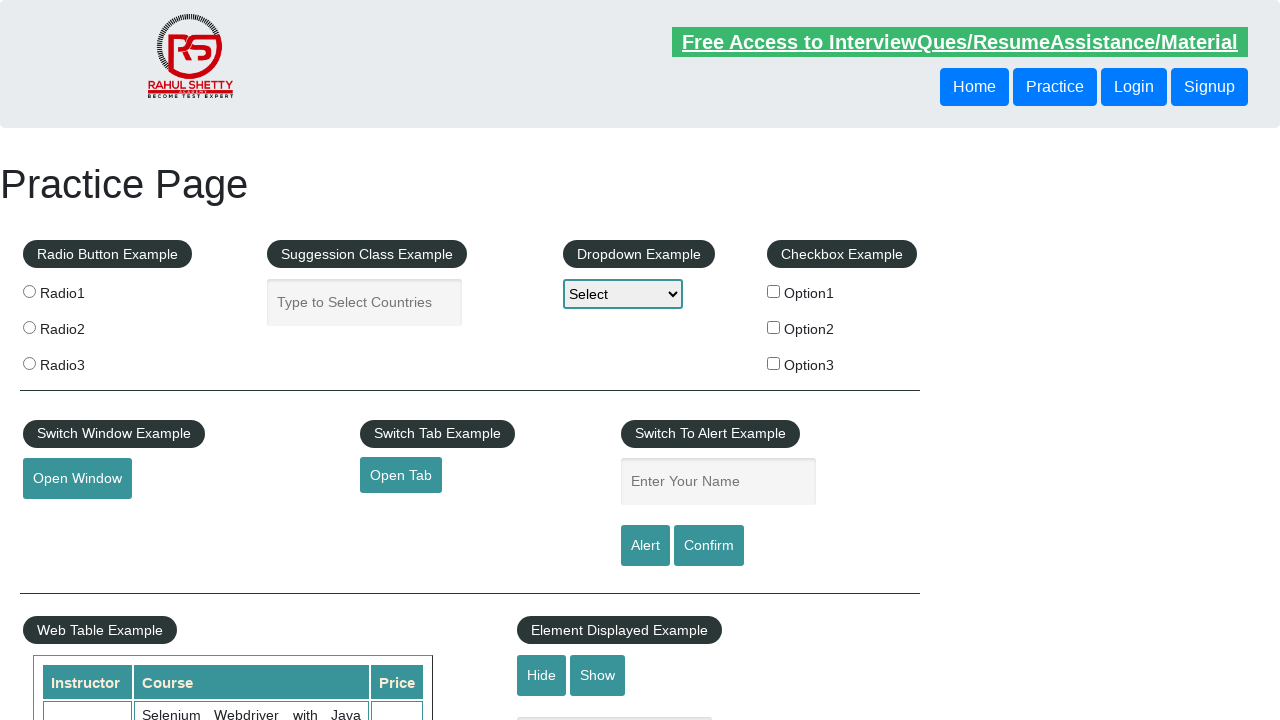

Asserted that link at index 13 has a valid href attribute
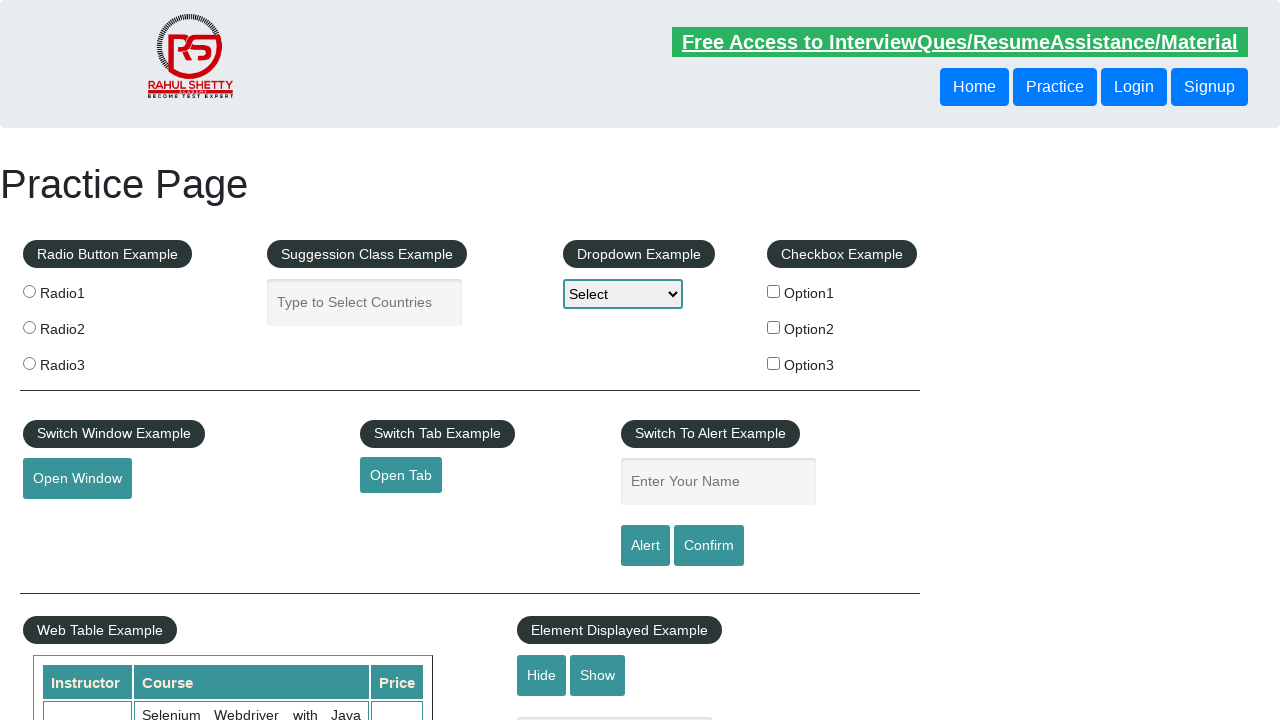

Retrieved footer link at index 14
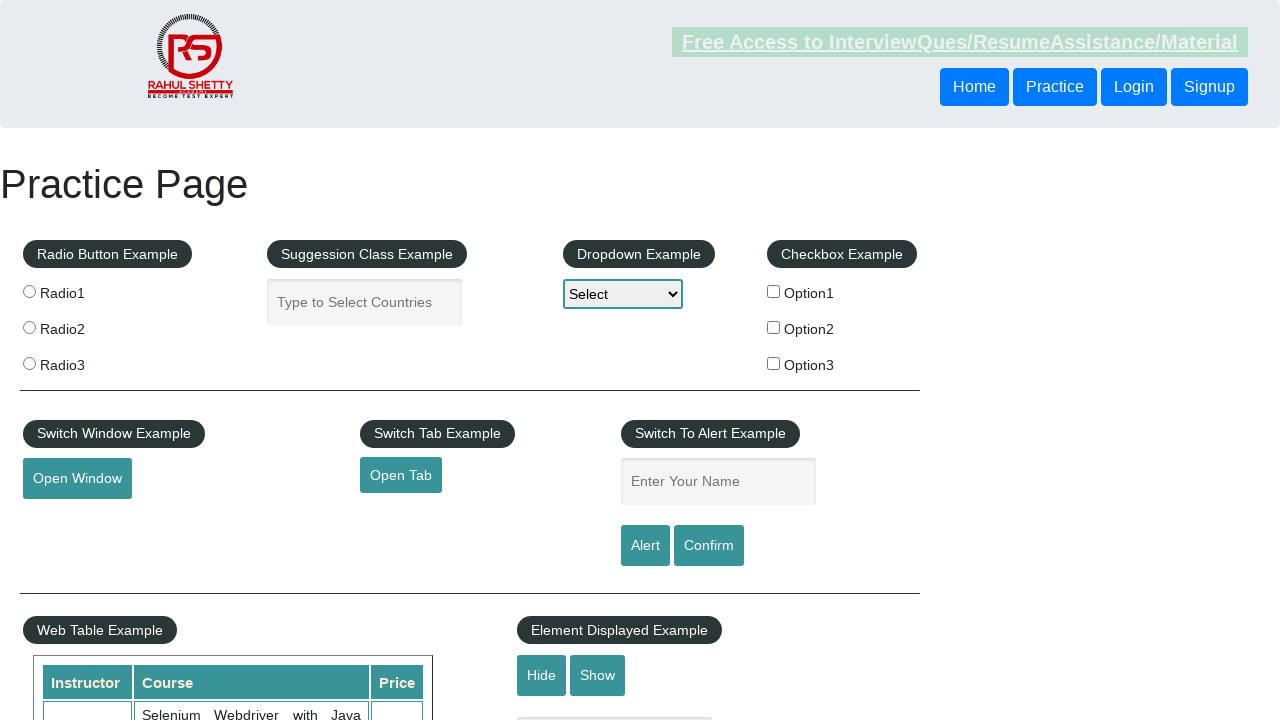

Got href attribute from link at index 14: #
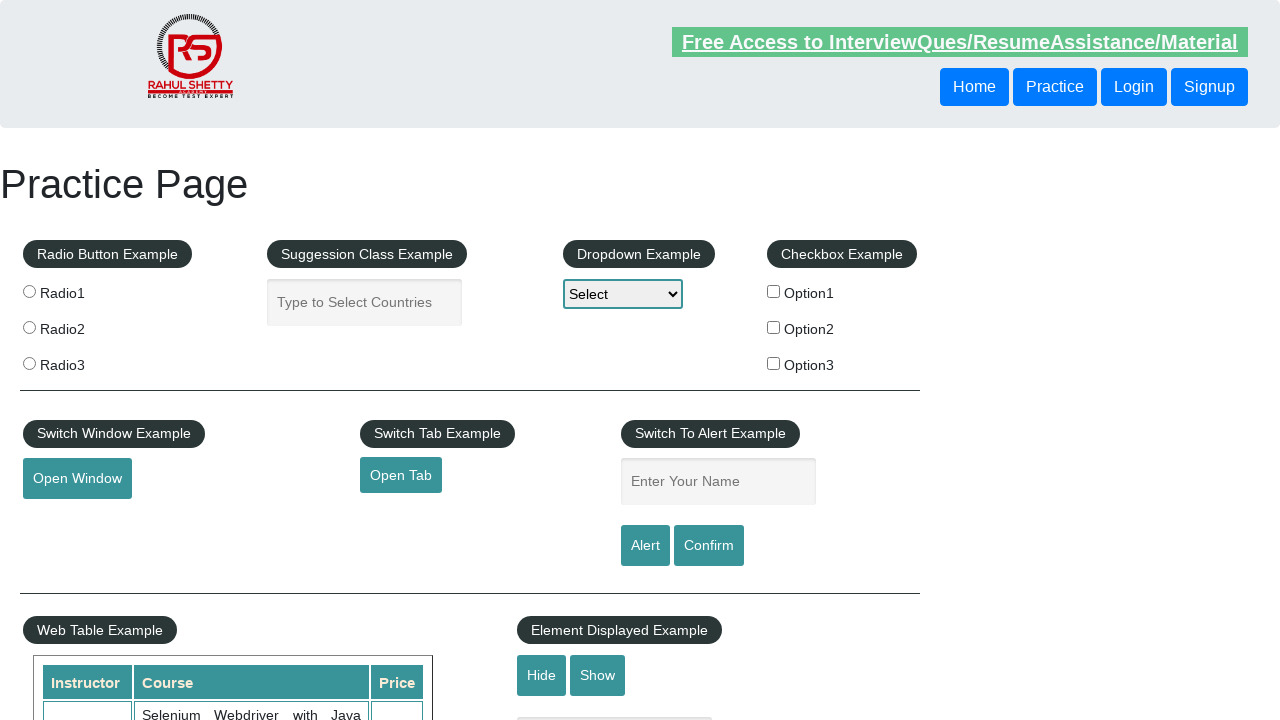

Asserted that link at index 14 has a valid href attribute
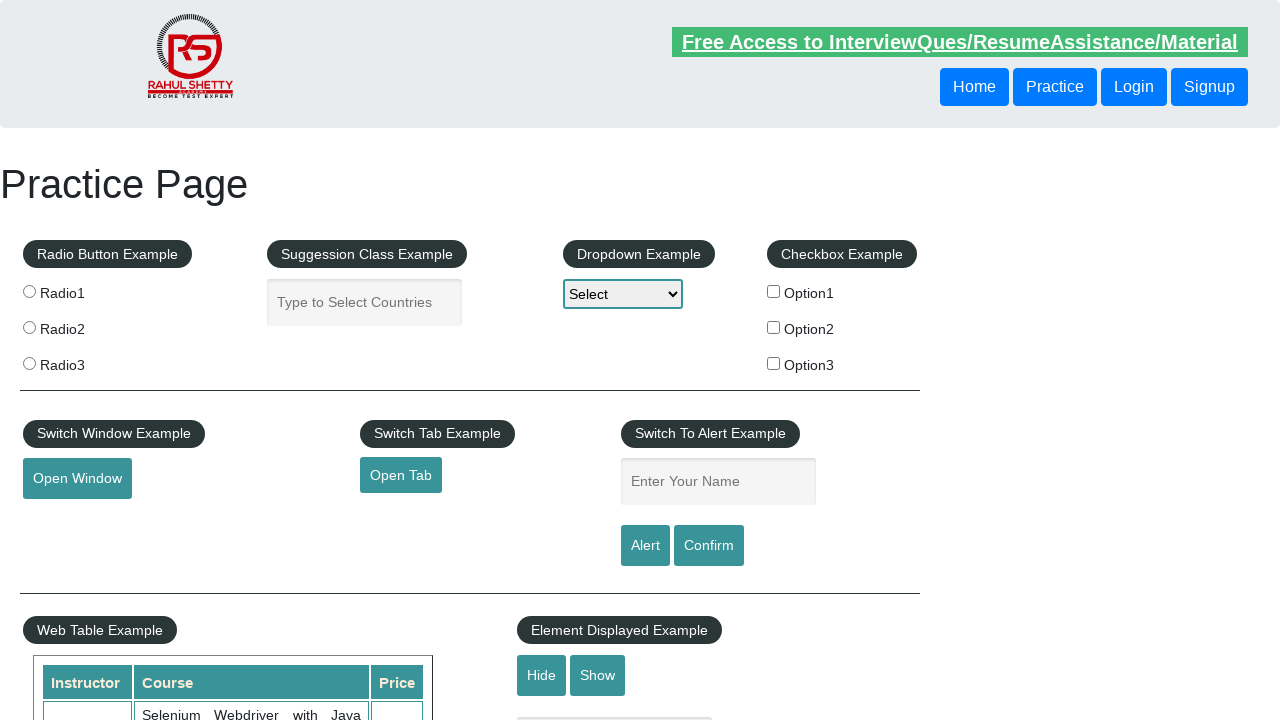

Retrieved footer link at index 15
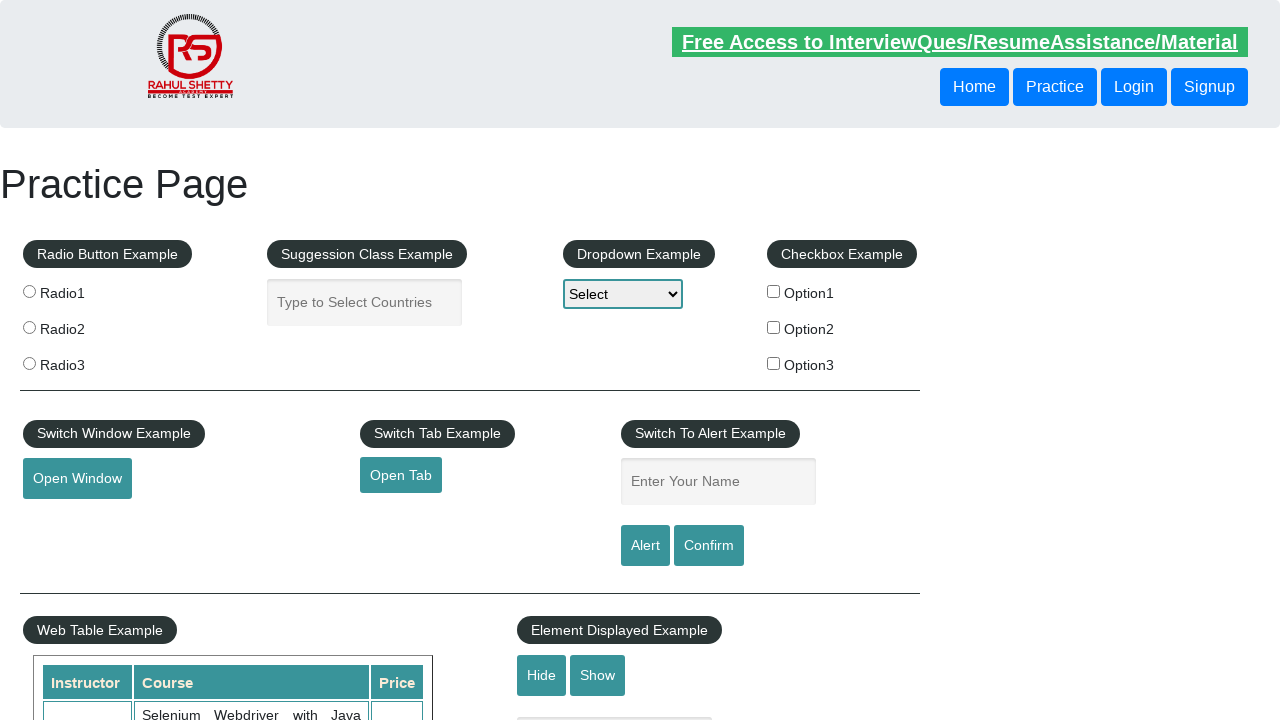

Got href attribute from link at index 15: #
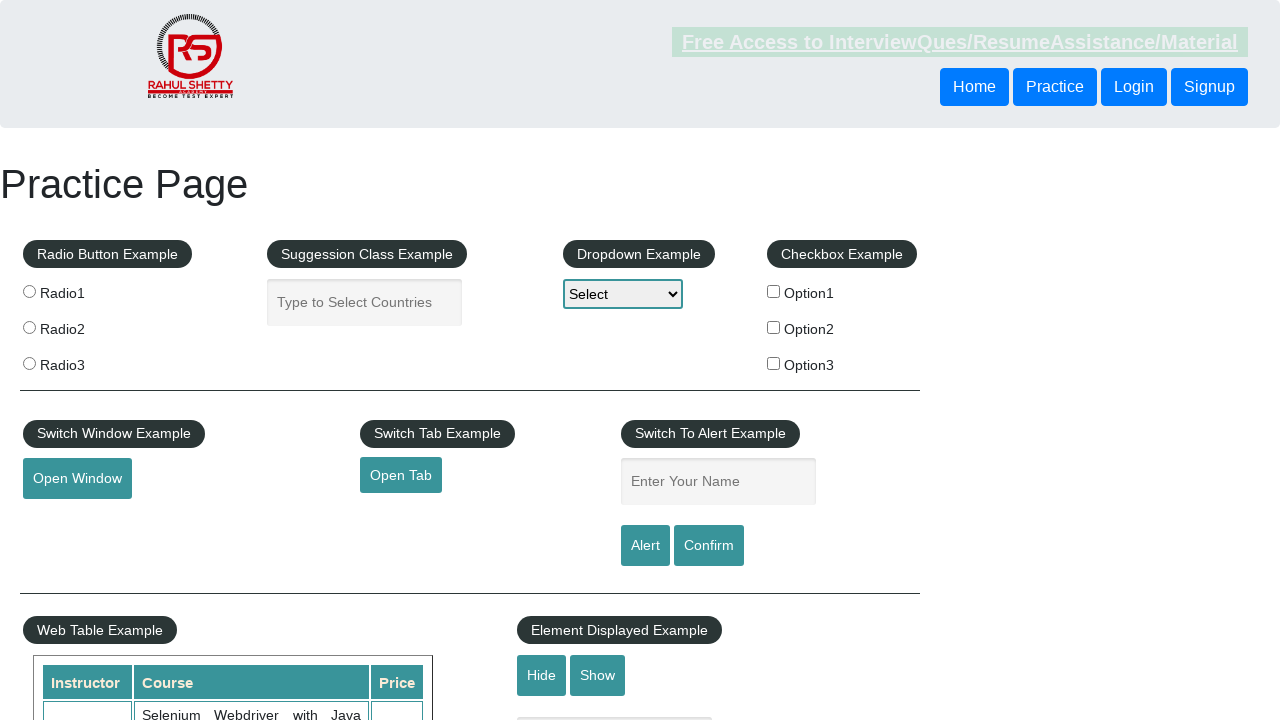

Asserted that link at index 15 has a valid href attribute
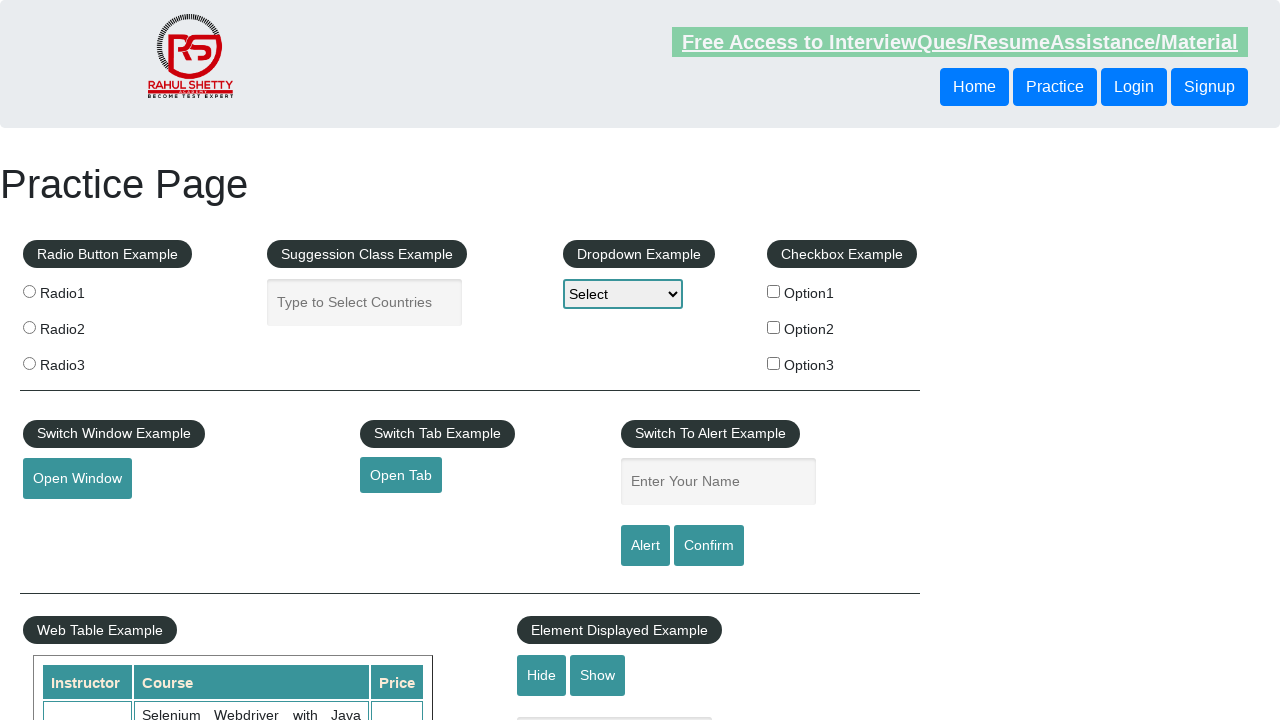

Retrieved footer link at index 16
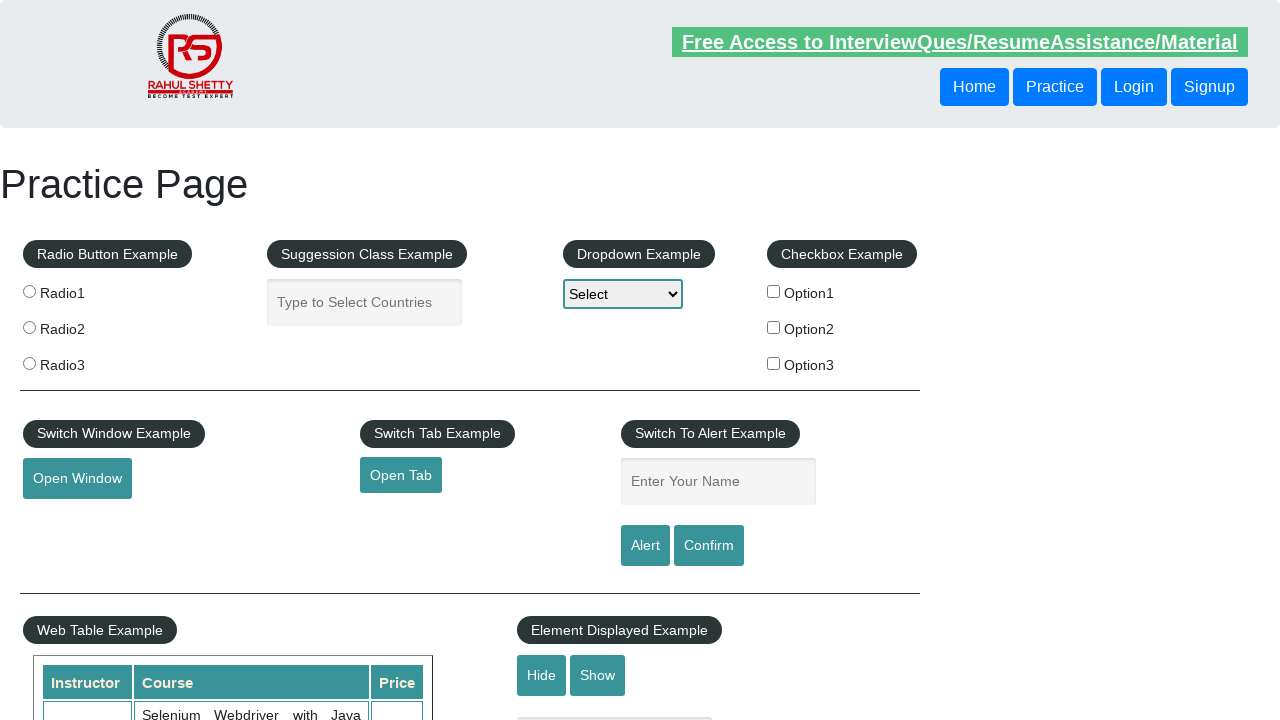

Got href attribute from link at index 16: #
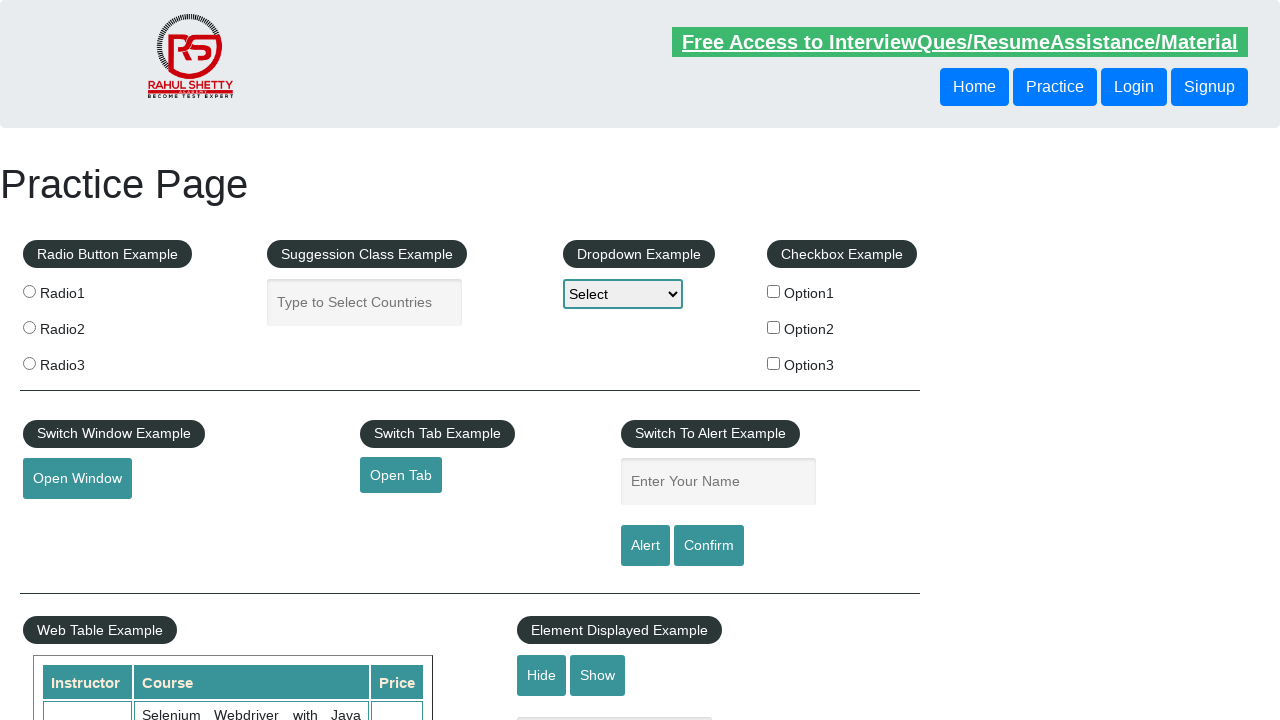

Asserted that link at index 16 has a valid href attribute
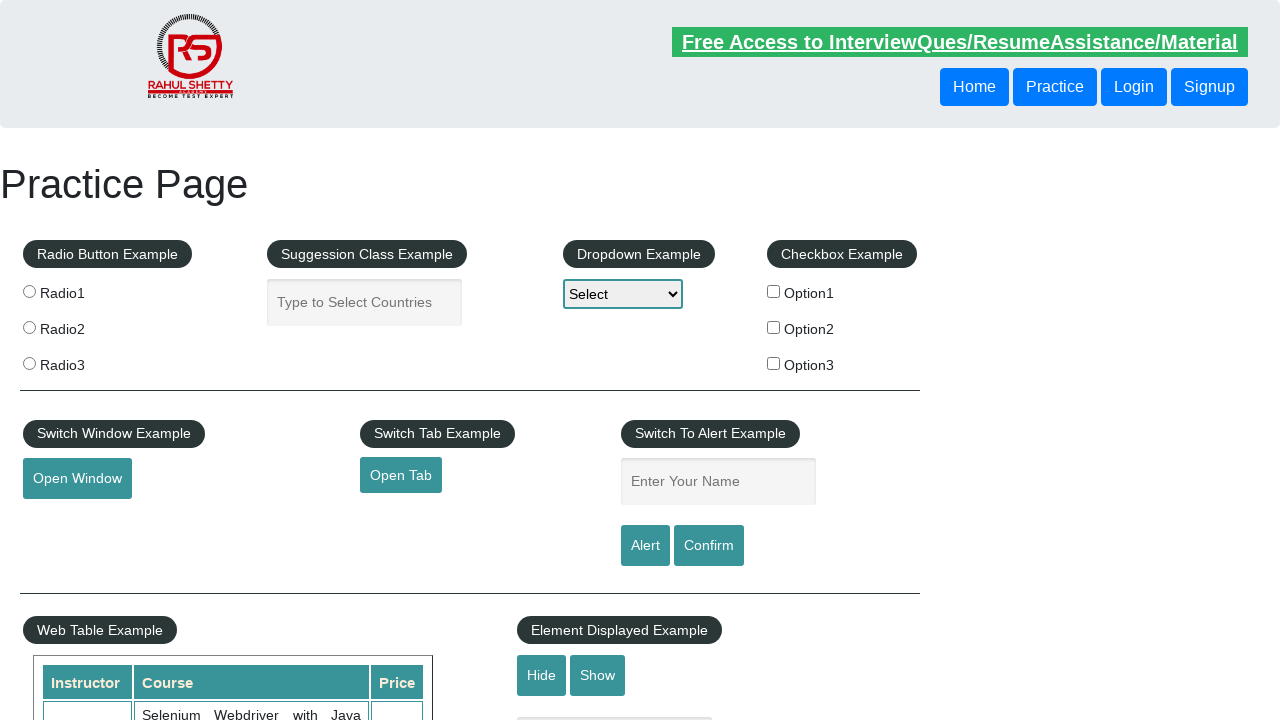

Retrieved footer link at index 17
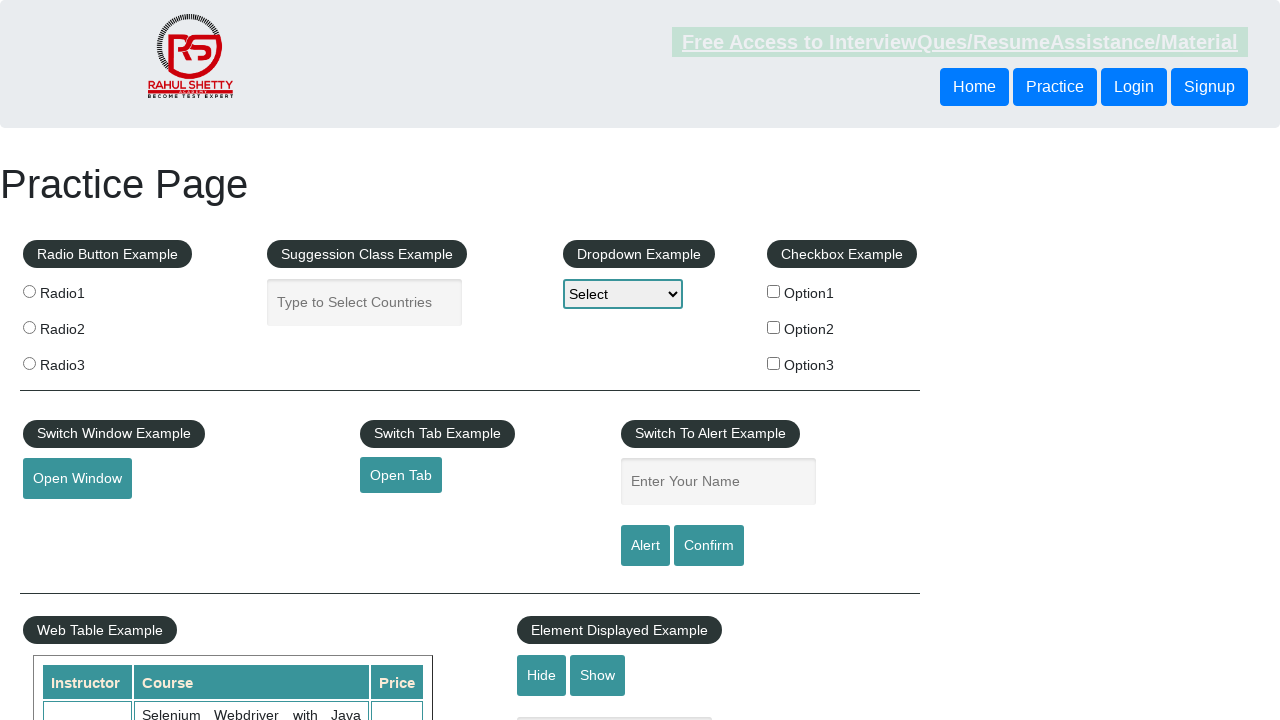

Got href attribute from link at index 17: #
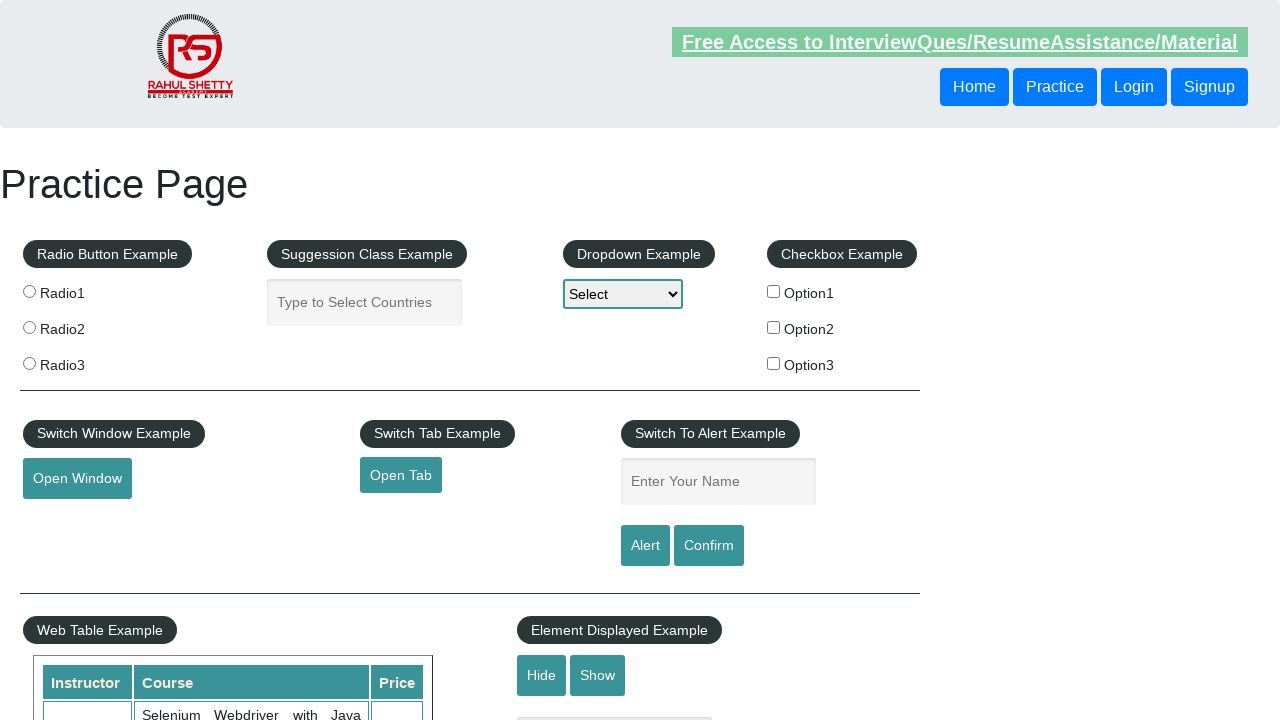

Asserted that link at index 17 has a valid href attribute
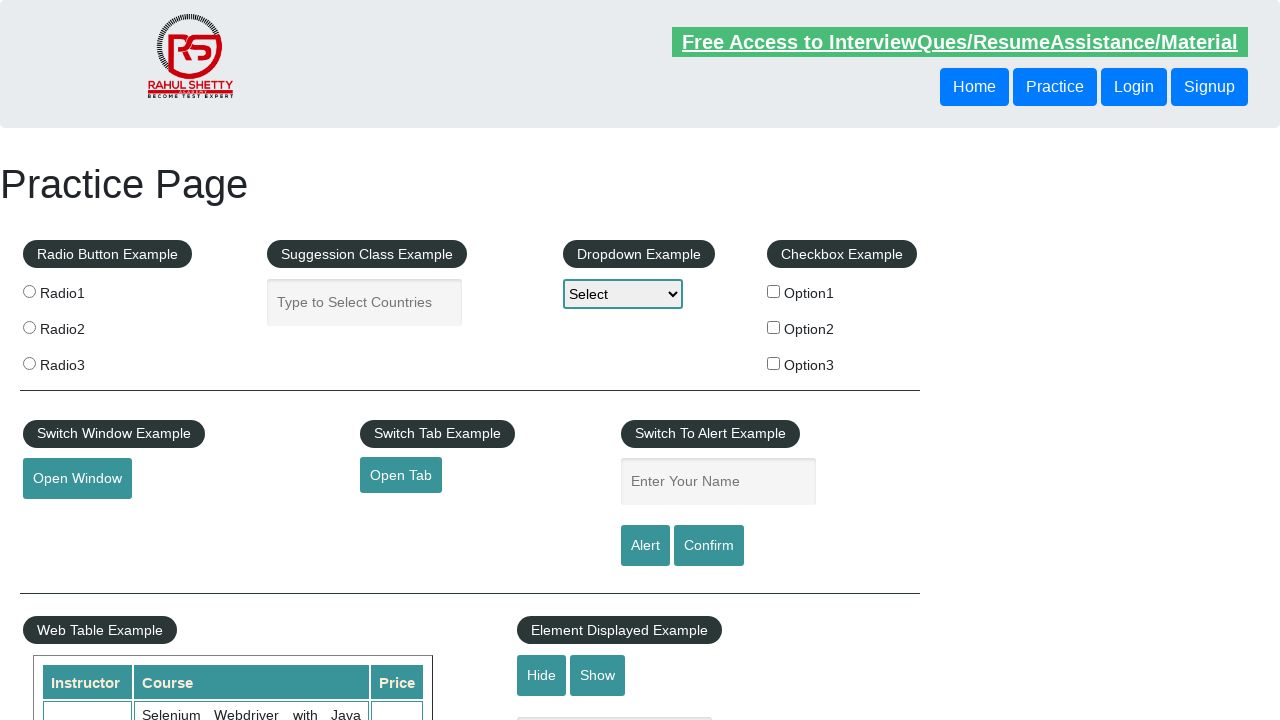

Retrieved footer link at index 18
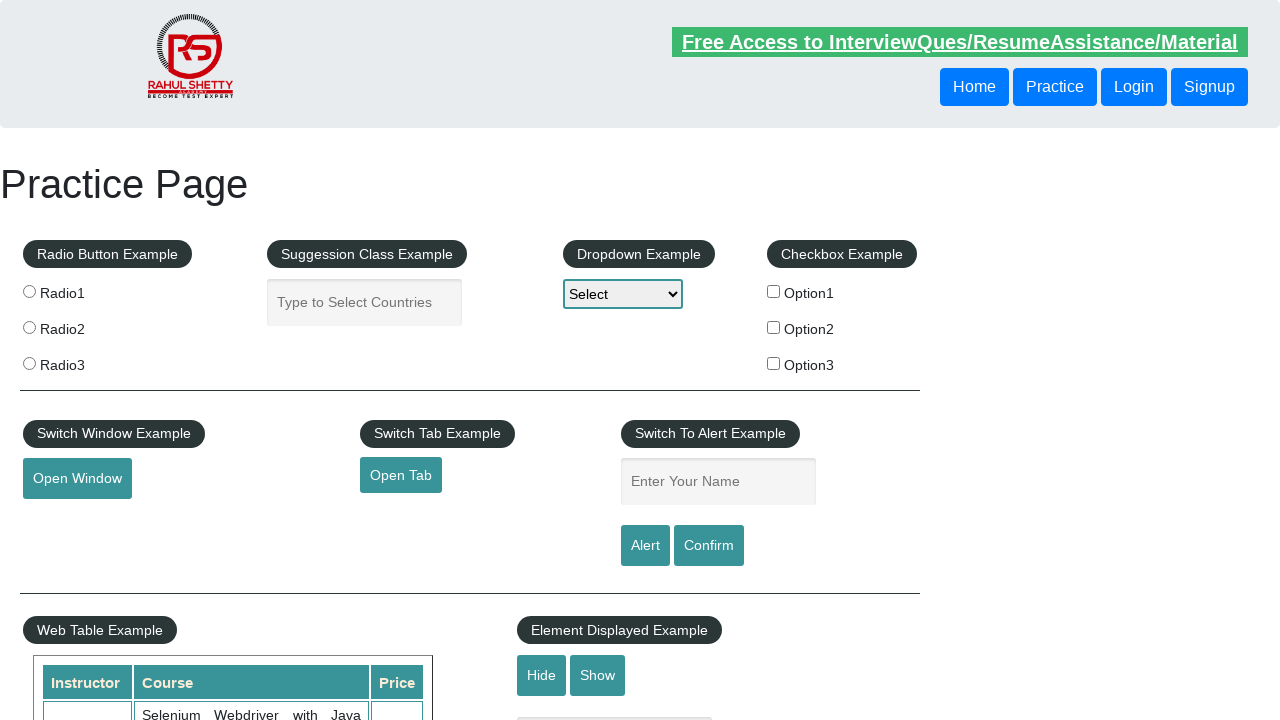

Got href attribute from link at index 18: #
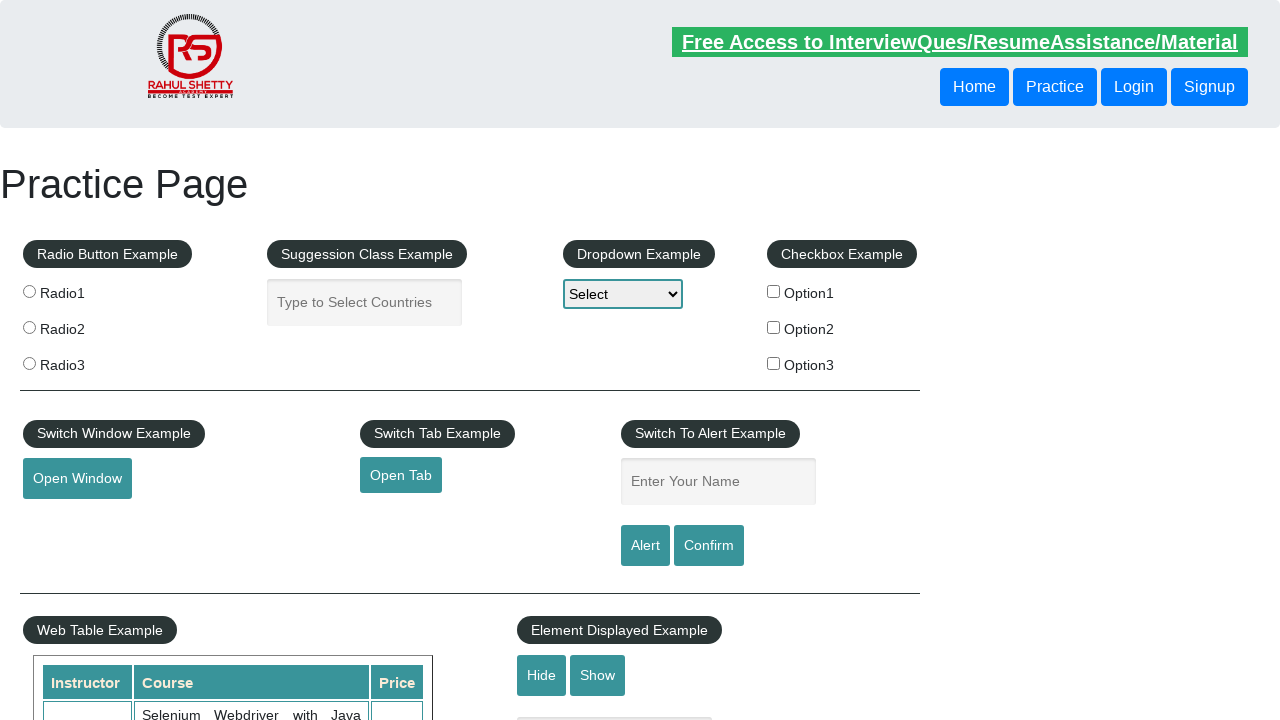

Asserted that link at index 18 has a valid href attribute
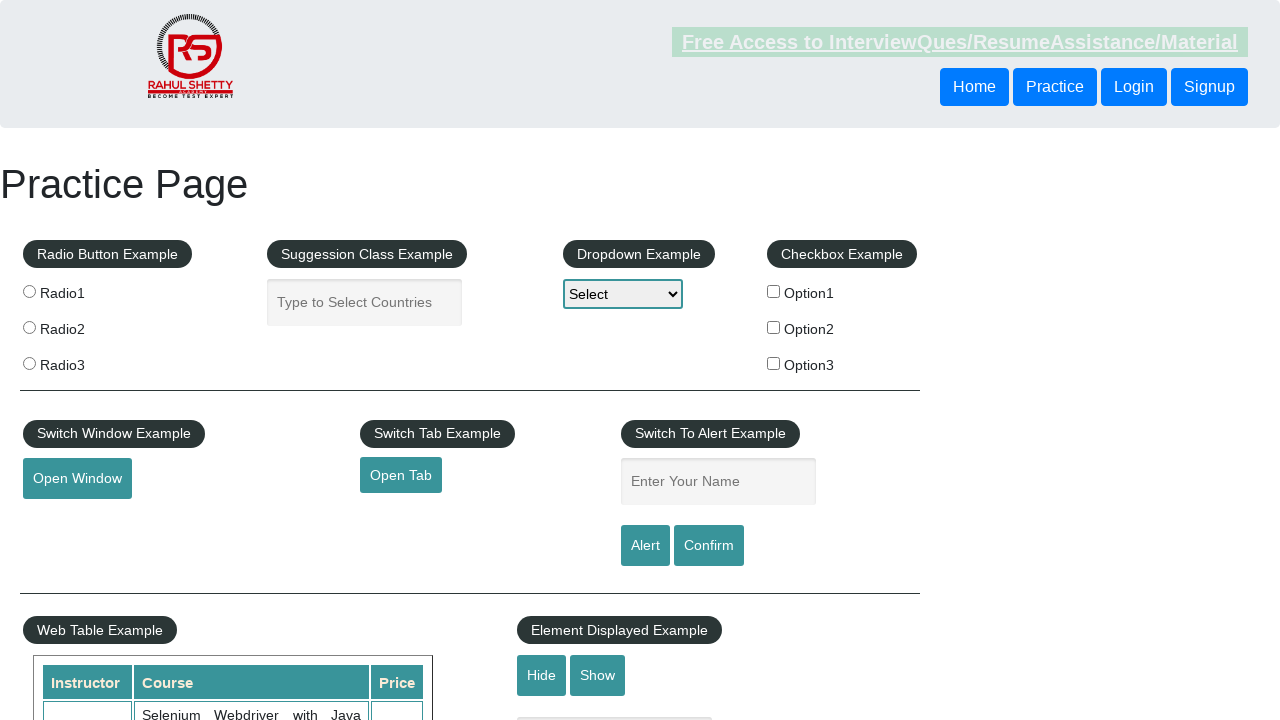

Retrieved footer link at index 19
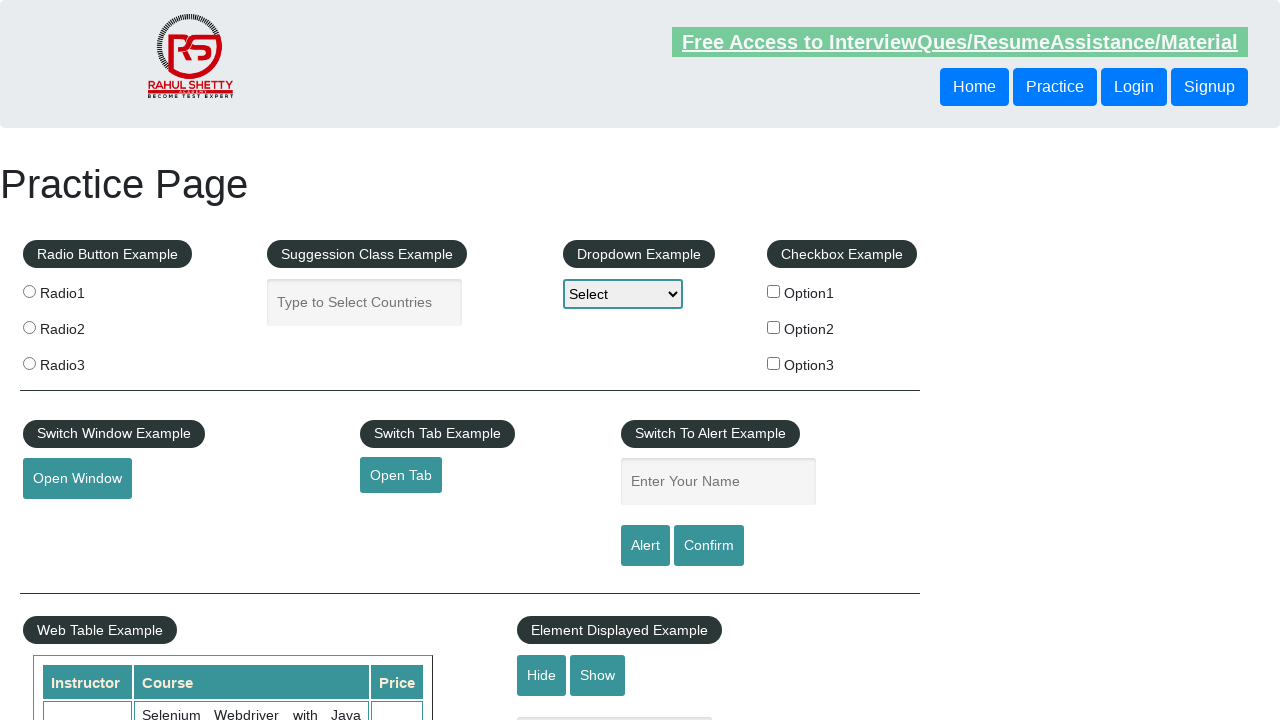

Got href attribute from link at index 19: #
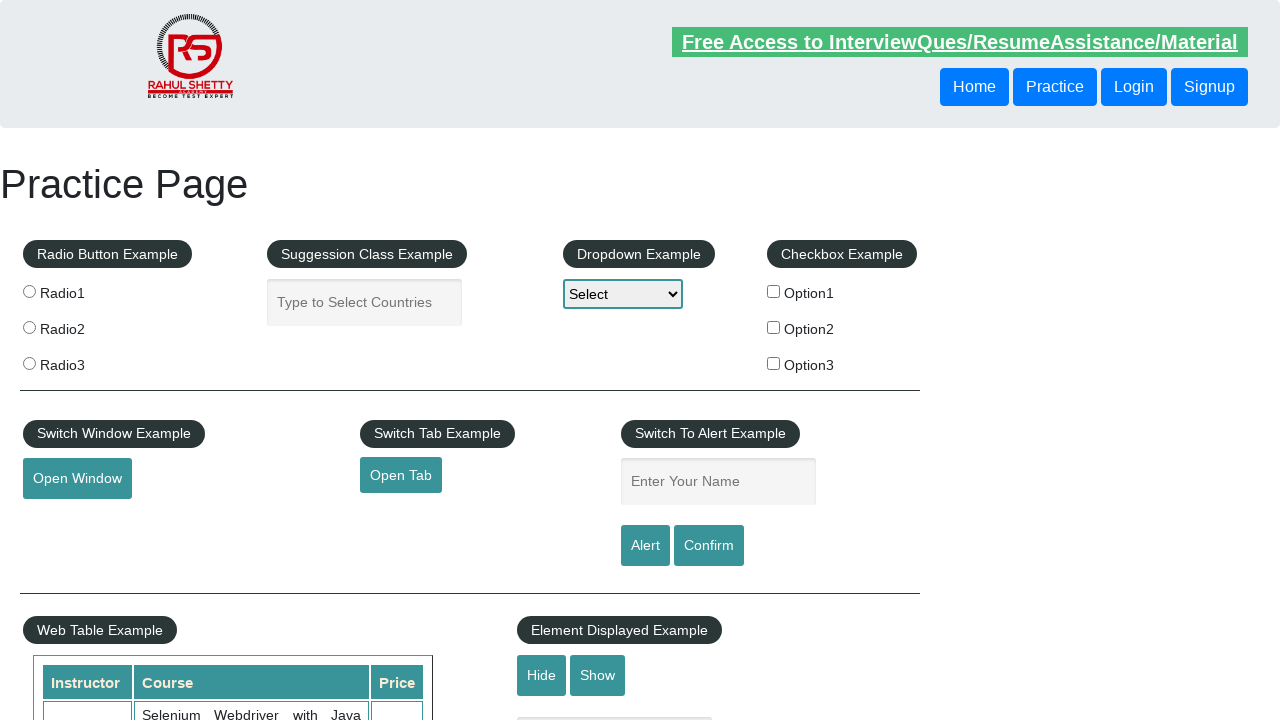

Asserted that link at index 19 has a valid href attribute
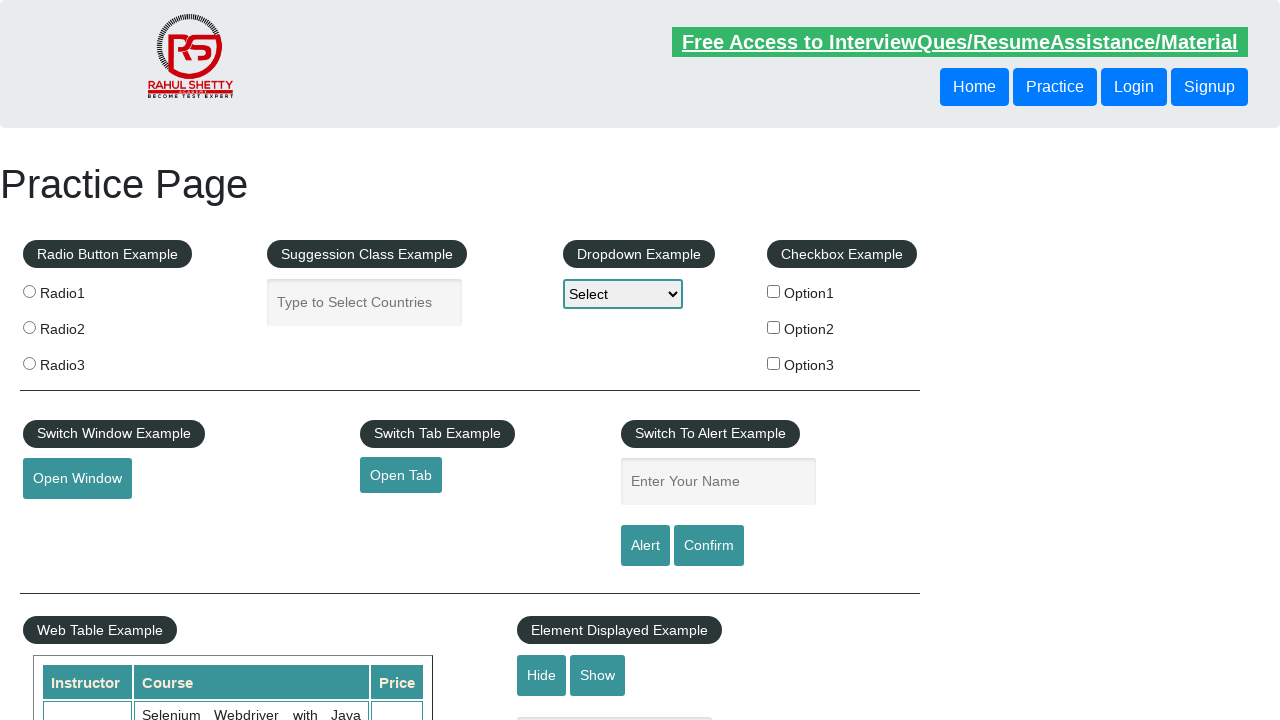

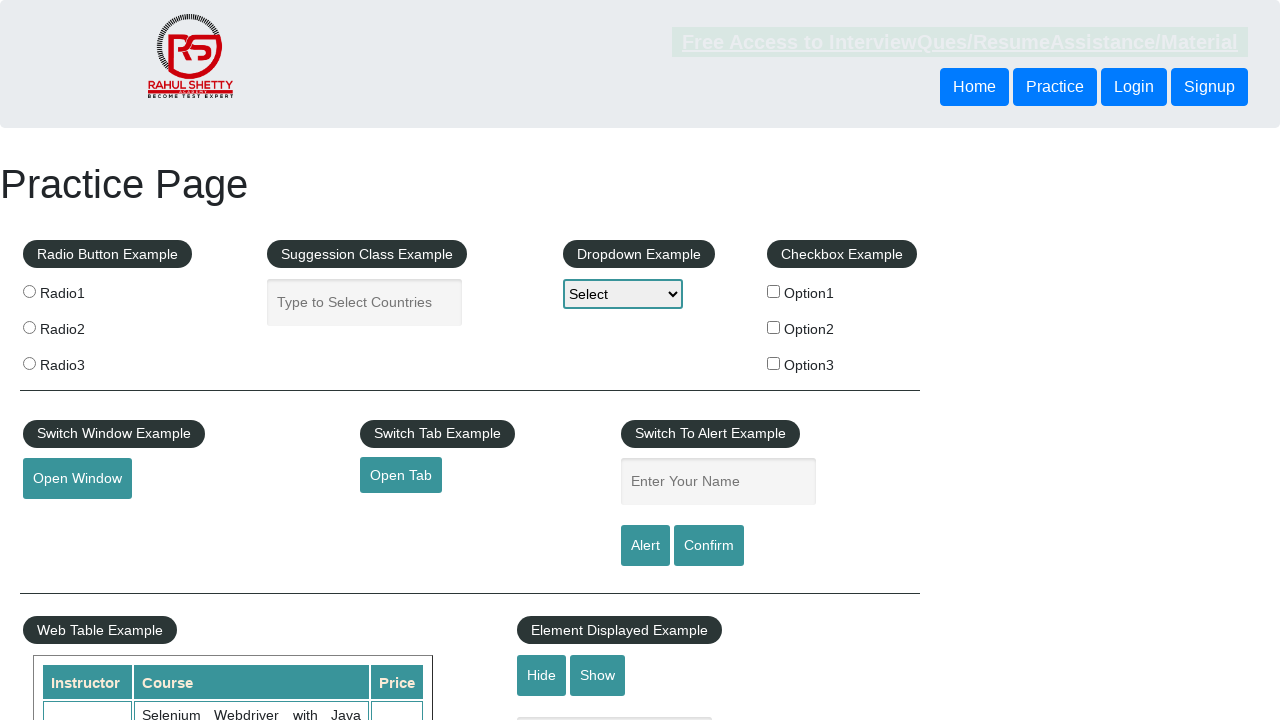